Tests batch documentation search by filling material number and batch number fields, submitting the form multiple times for different batch numbers

Starting URL: https://regdocs.bd.com/regdocs/qcinfo

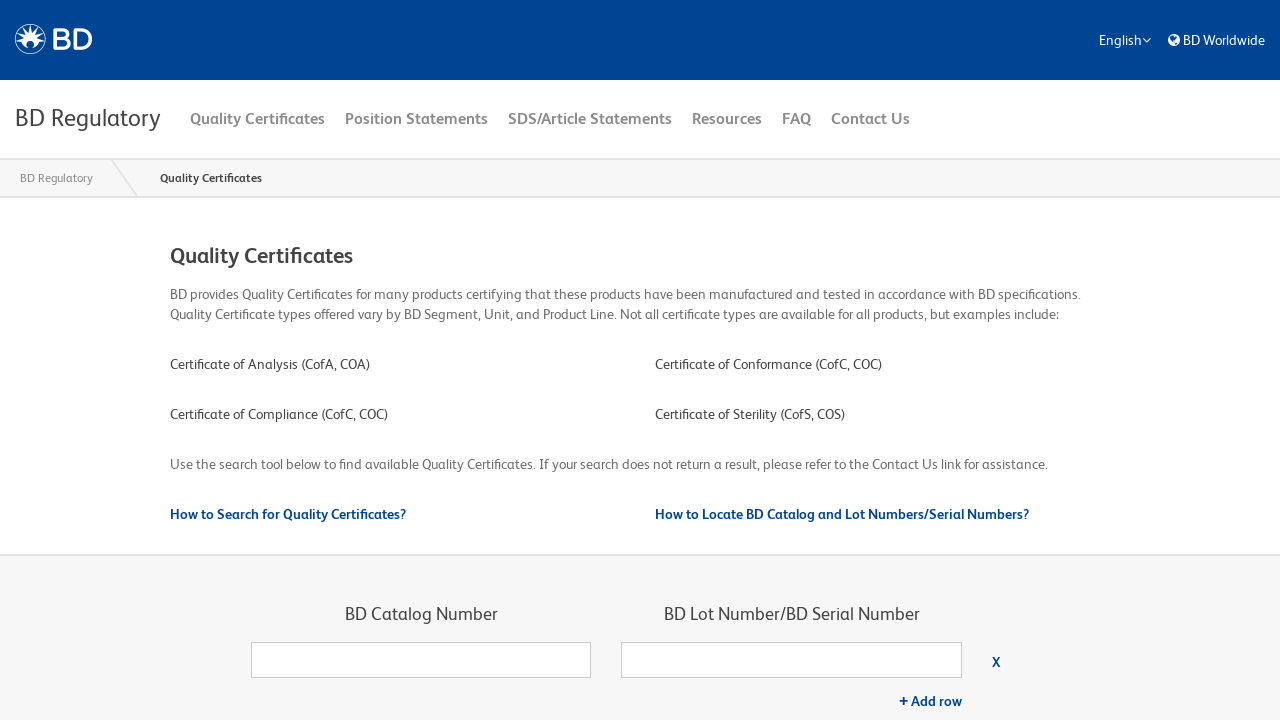

Filled material number field with '442023' on input[name='qualityCert[0].materialNumber']
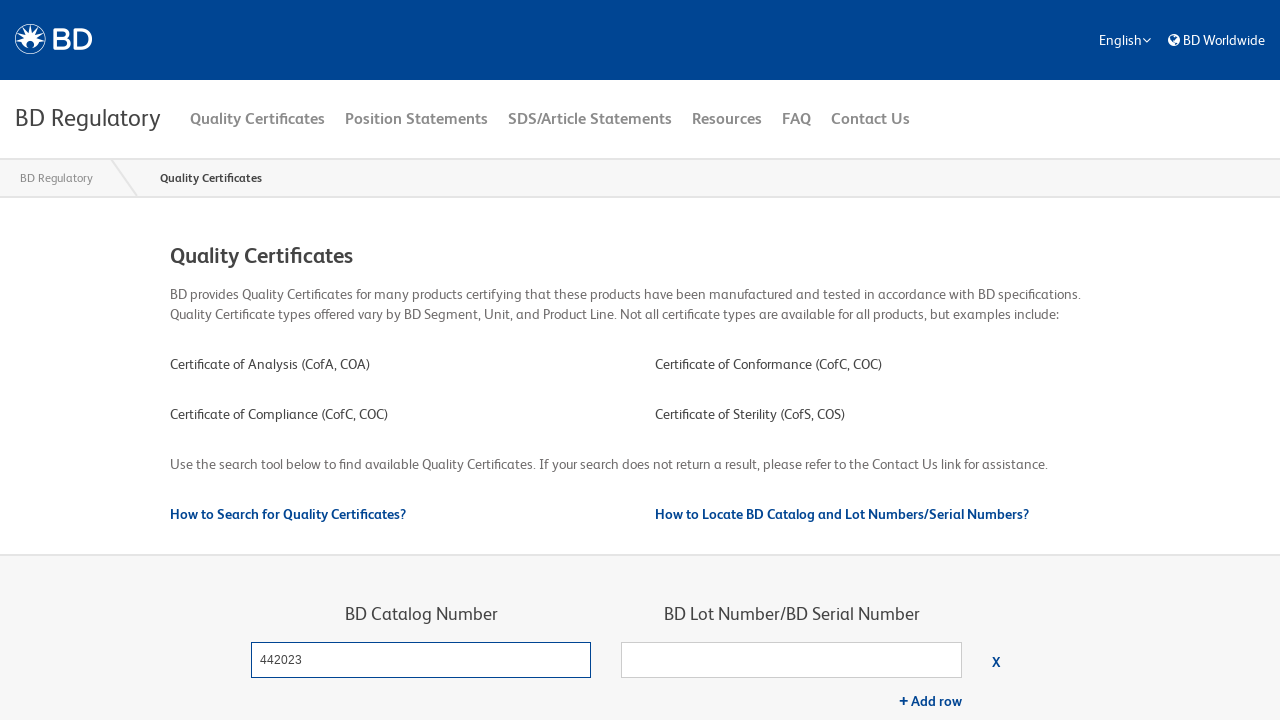

Filled batch number field with '3102717' on input[name='qualityCert[0].batchNumber']
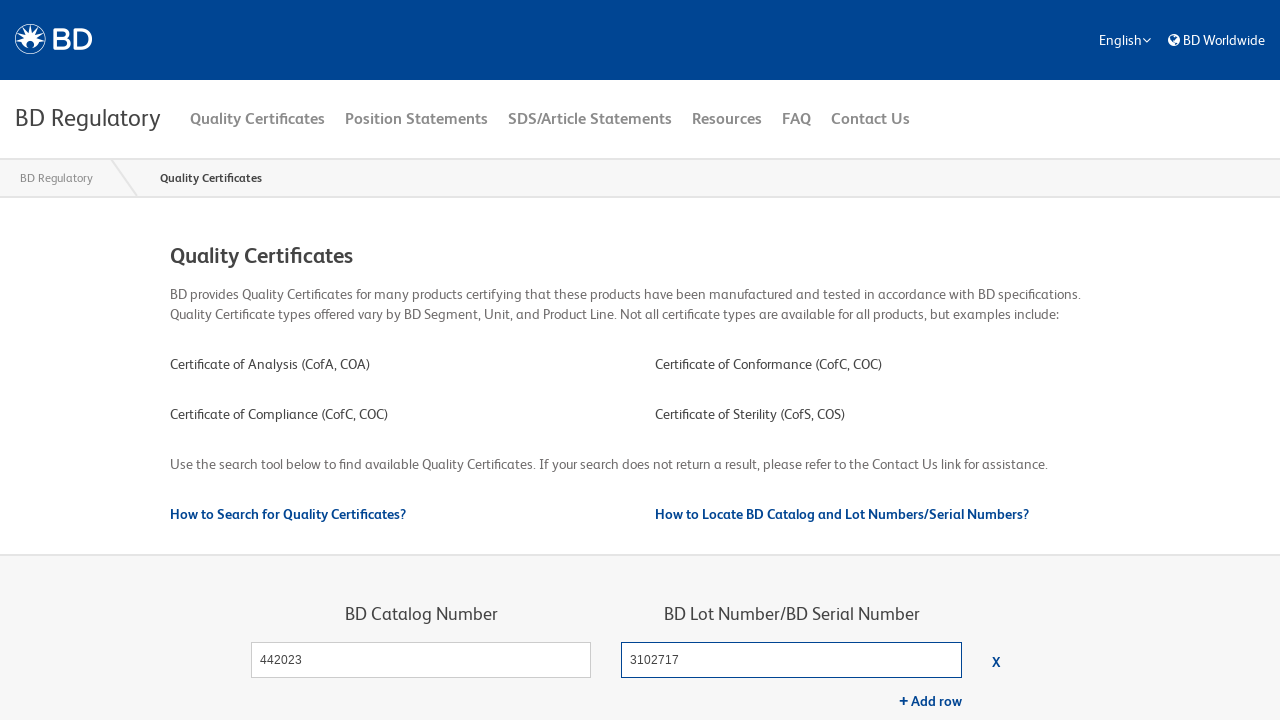

Submitted batch documentation search form for batch 3102717 at (691, 360) on button[type='submit']
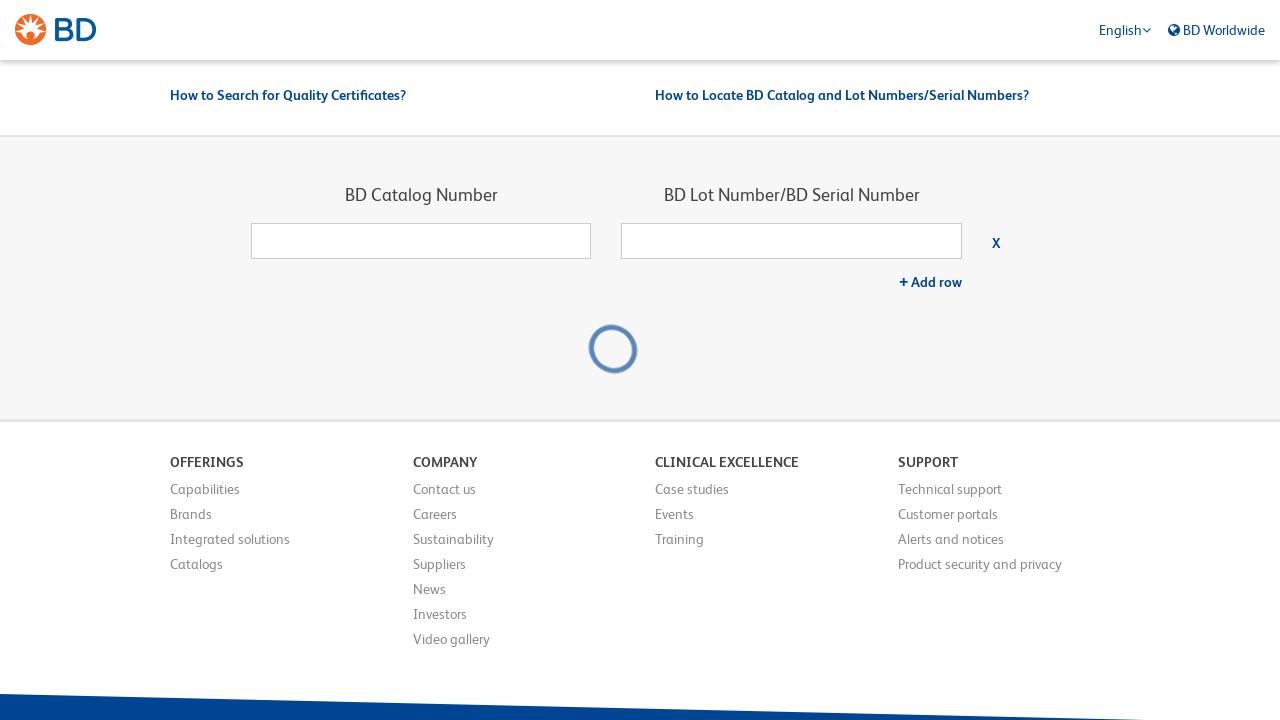

No results found for batch 3102717
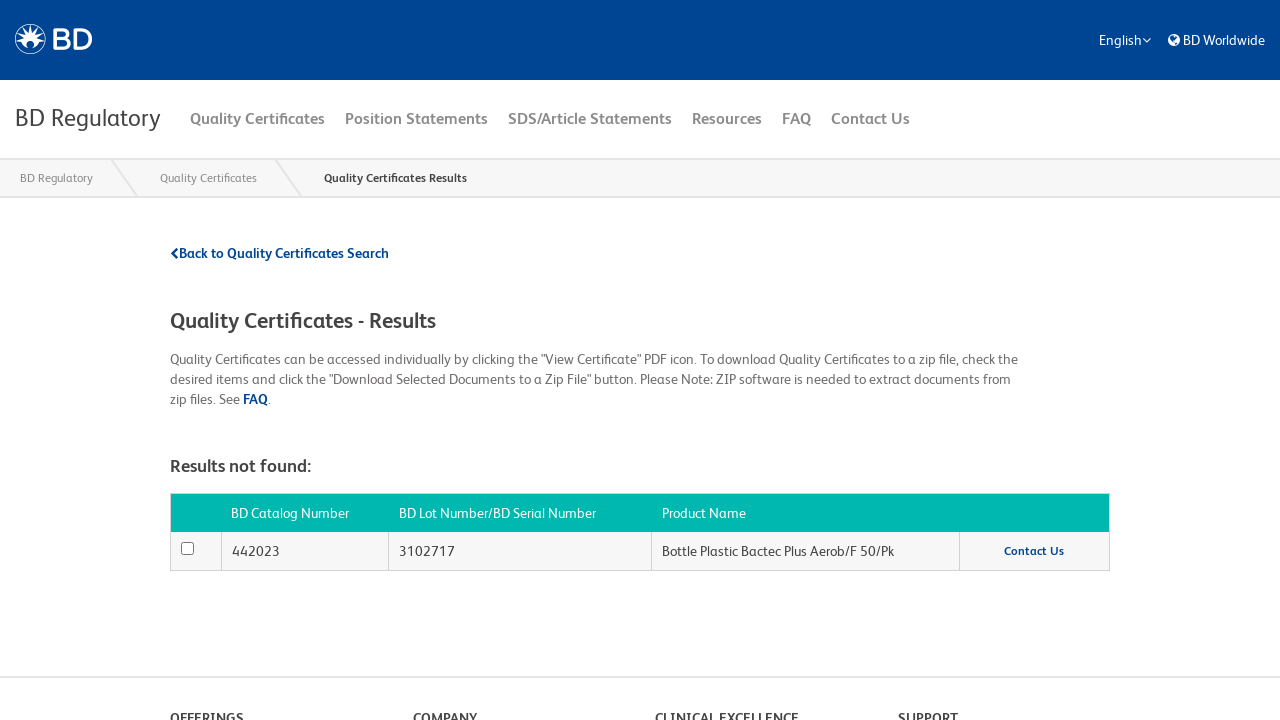

Navigated back to batch documentation search page for batch number 3102718
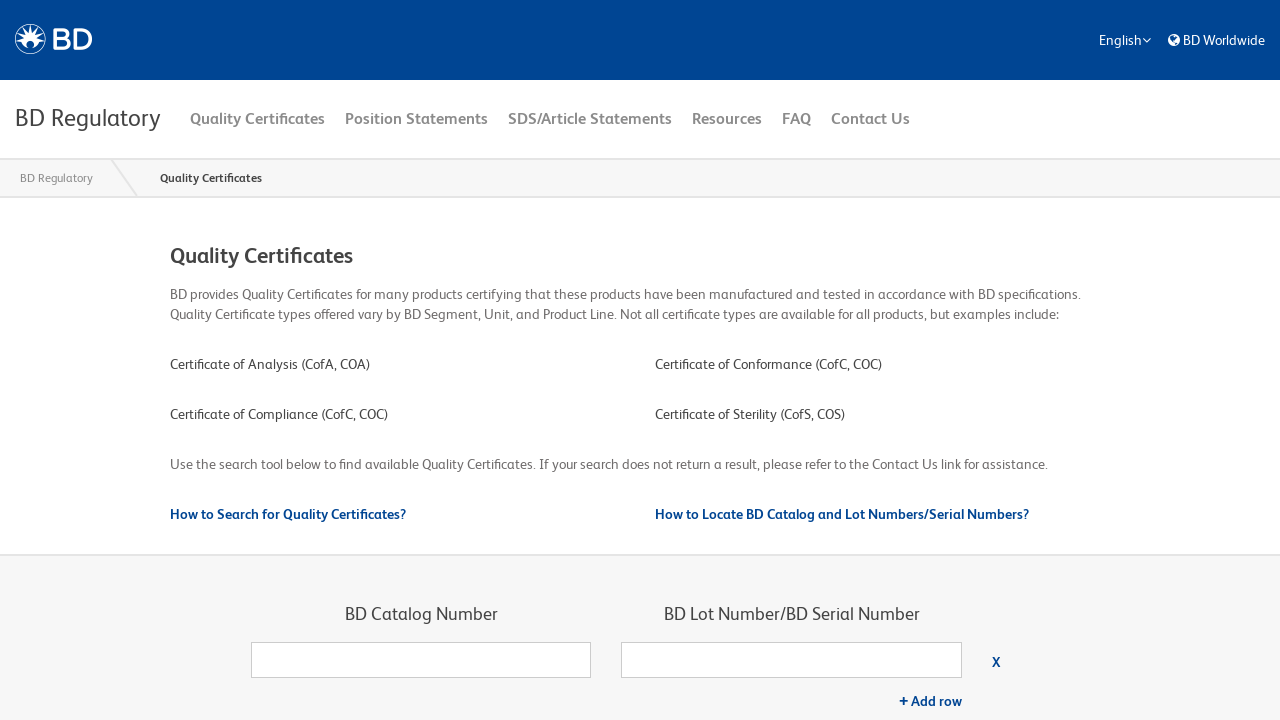

Filled material number field with '442023' on input[name='qualityCert[0].materialNumber']
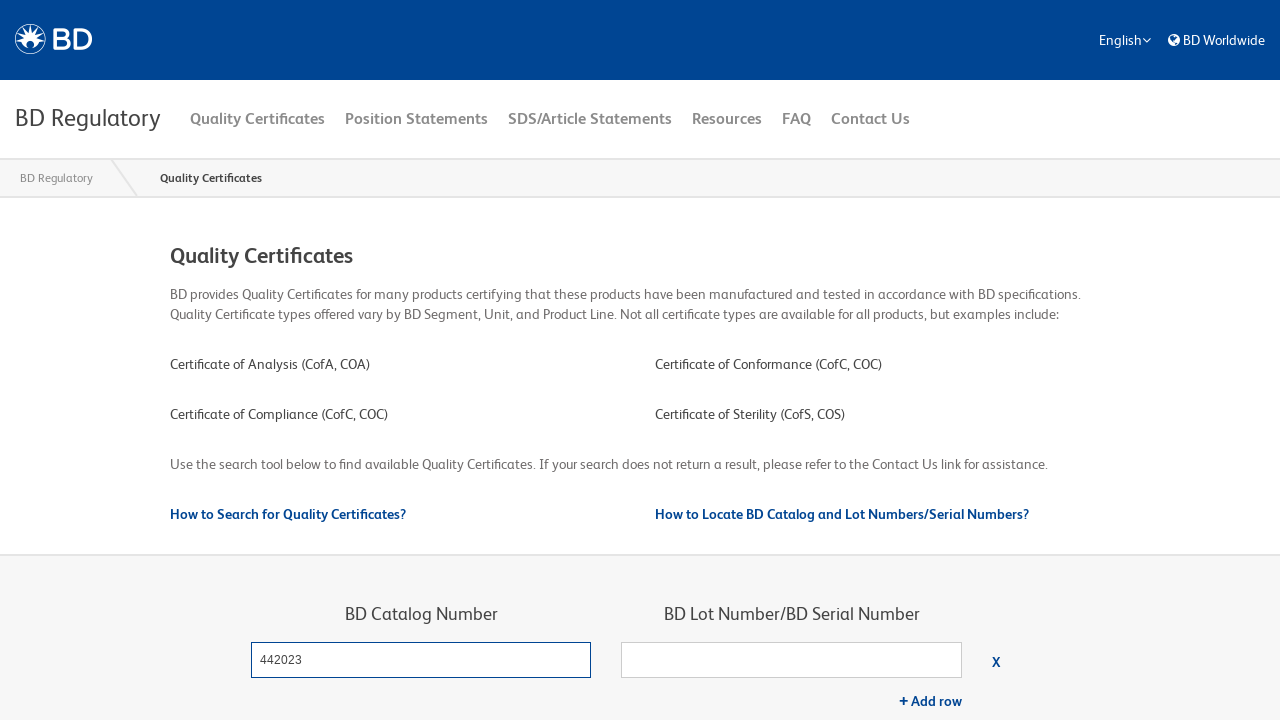

Filled batch number field with '3102718' on input[name='qualityCert[0].batchNumber']
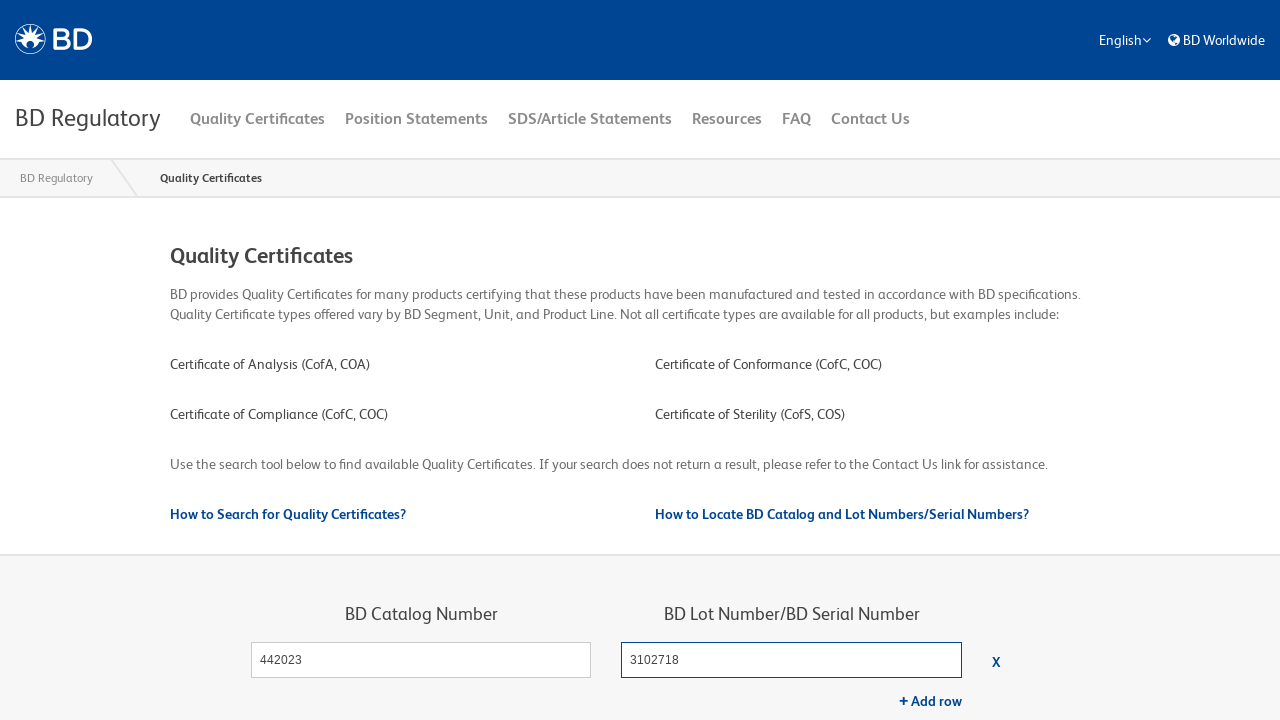

Submitted batch documentation search form for batch 3102718 at (691, 360) on button[type='submit']
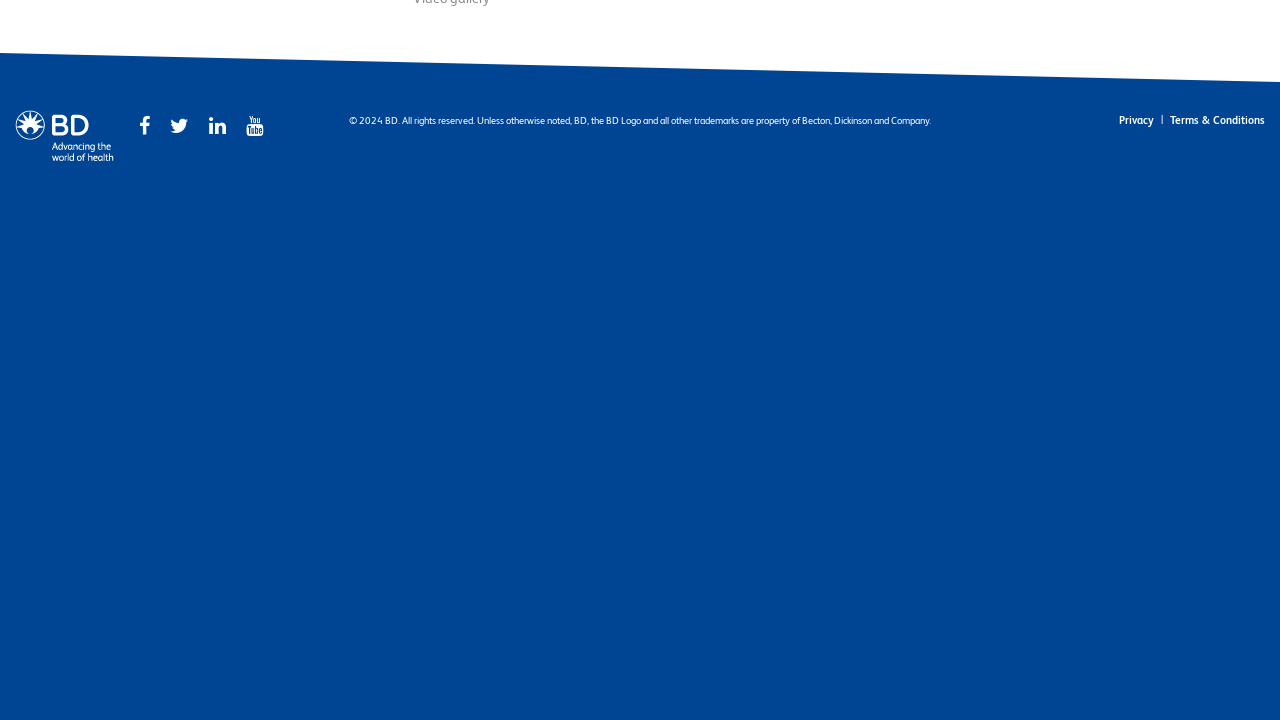

No results found for batch 3102718
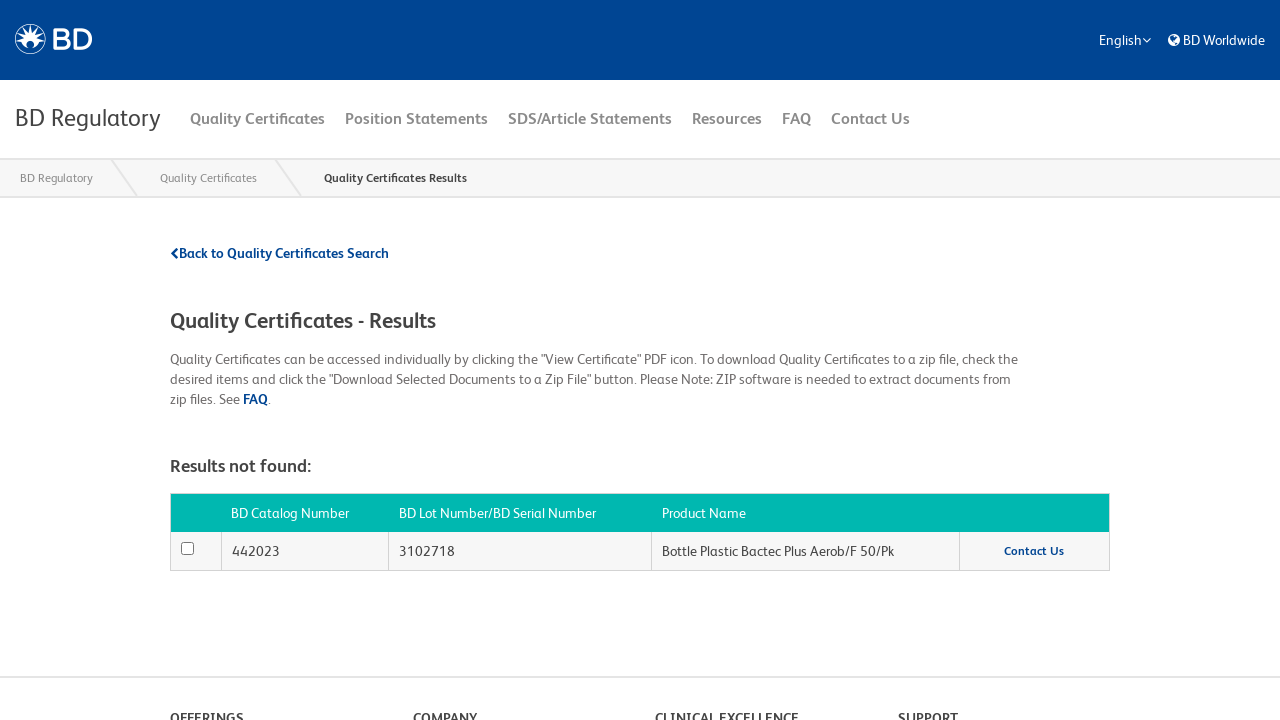

Navigated back to batch documentation search page for batch number 3102719
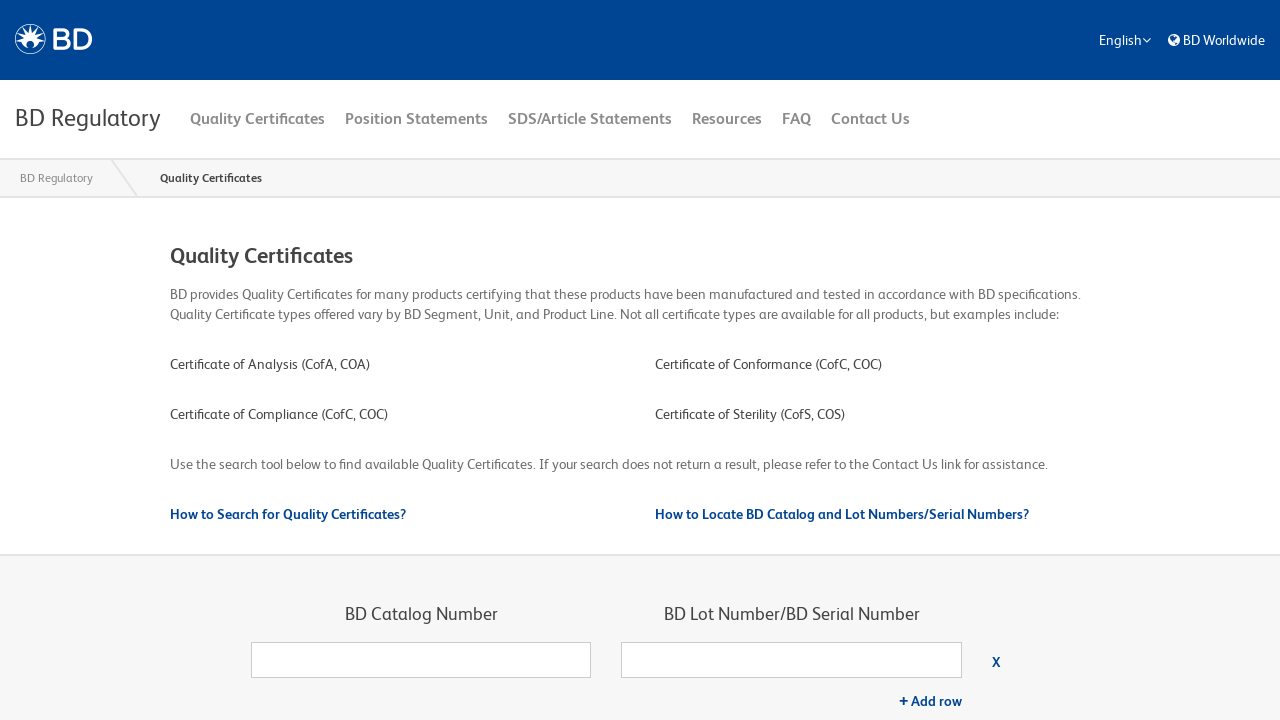

Filled material number field with '442023' on input[name='qualityCert[0].materialNumber']
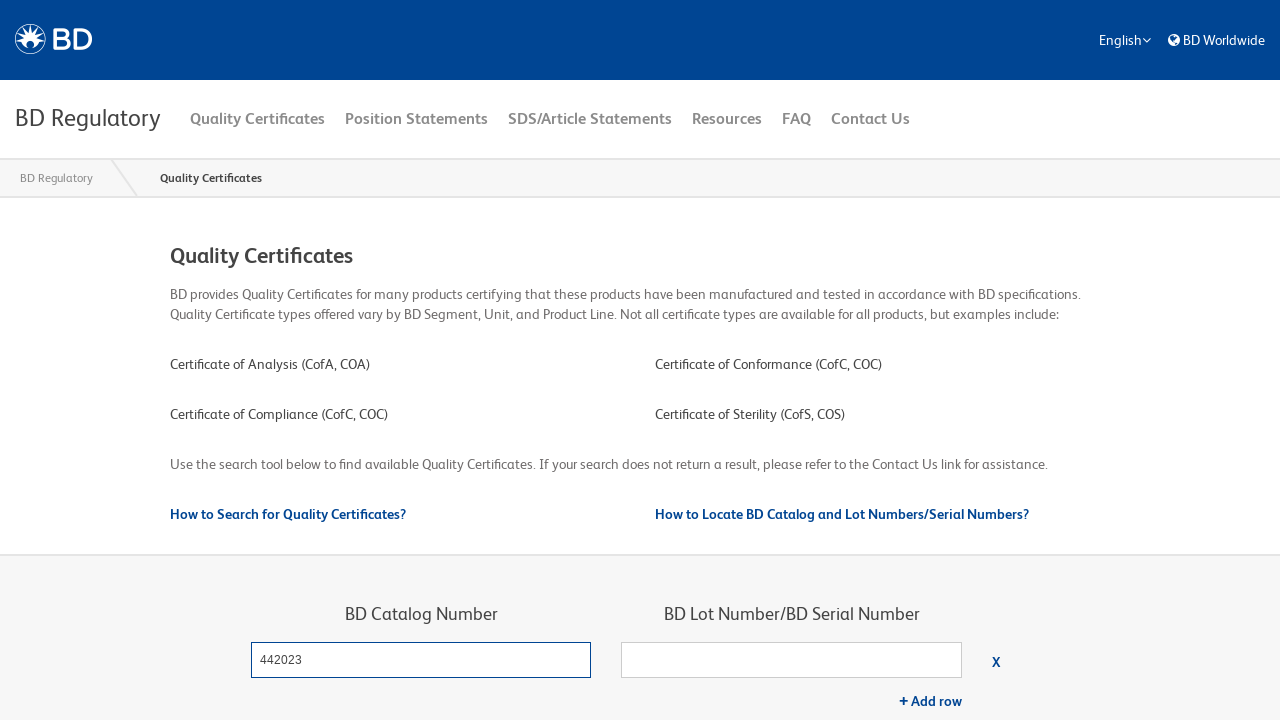

Filled batch number field with '3102719' on input[name='qualityCert[0].batchNumber']
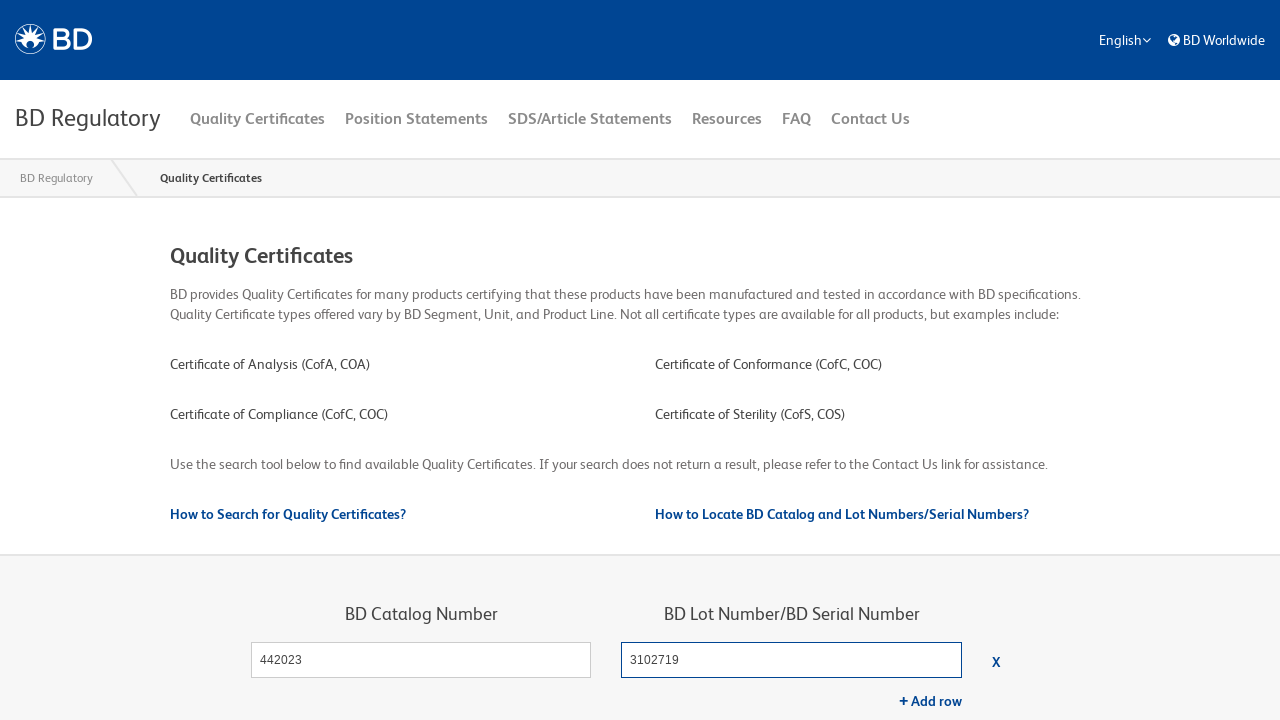

Submitted batch documentation search form for batch 3102719 at (691, 360) on button[type='submit']
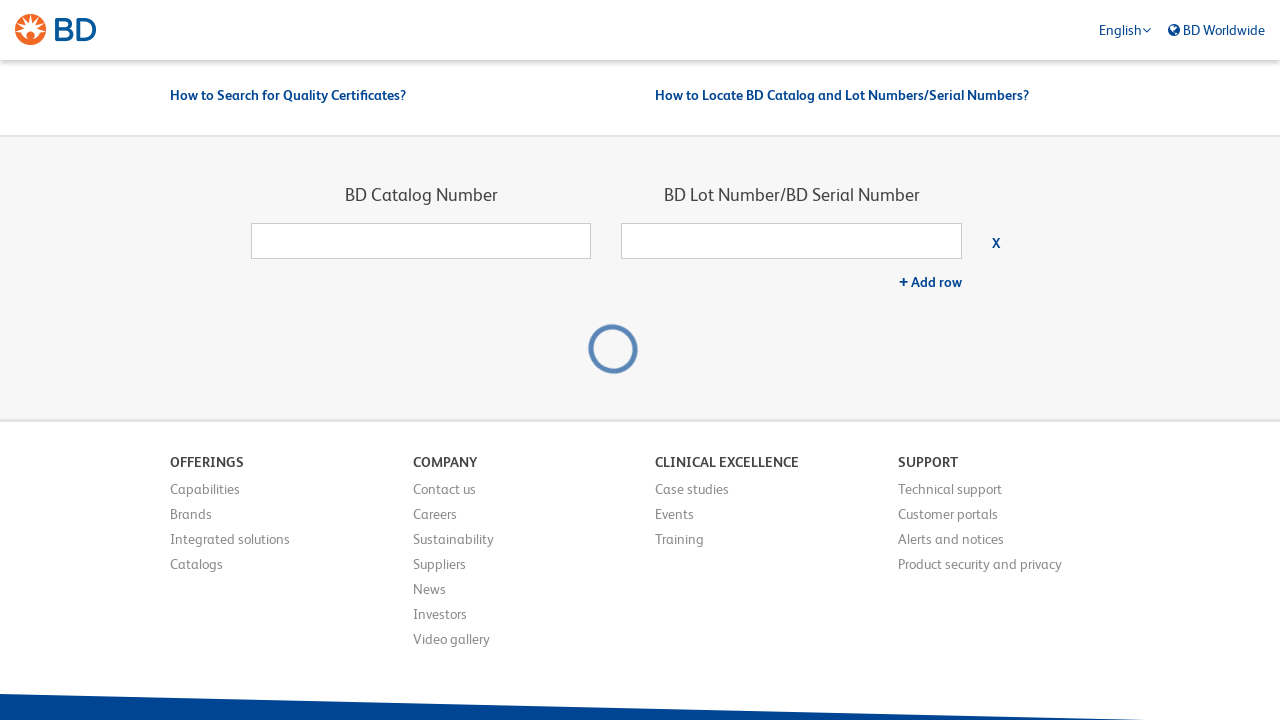

No results found for batch 3102719
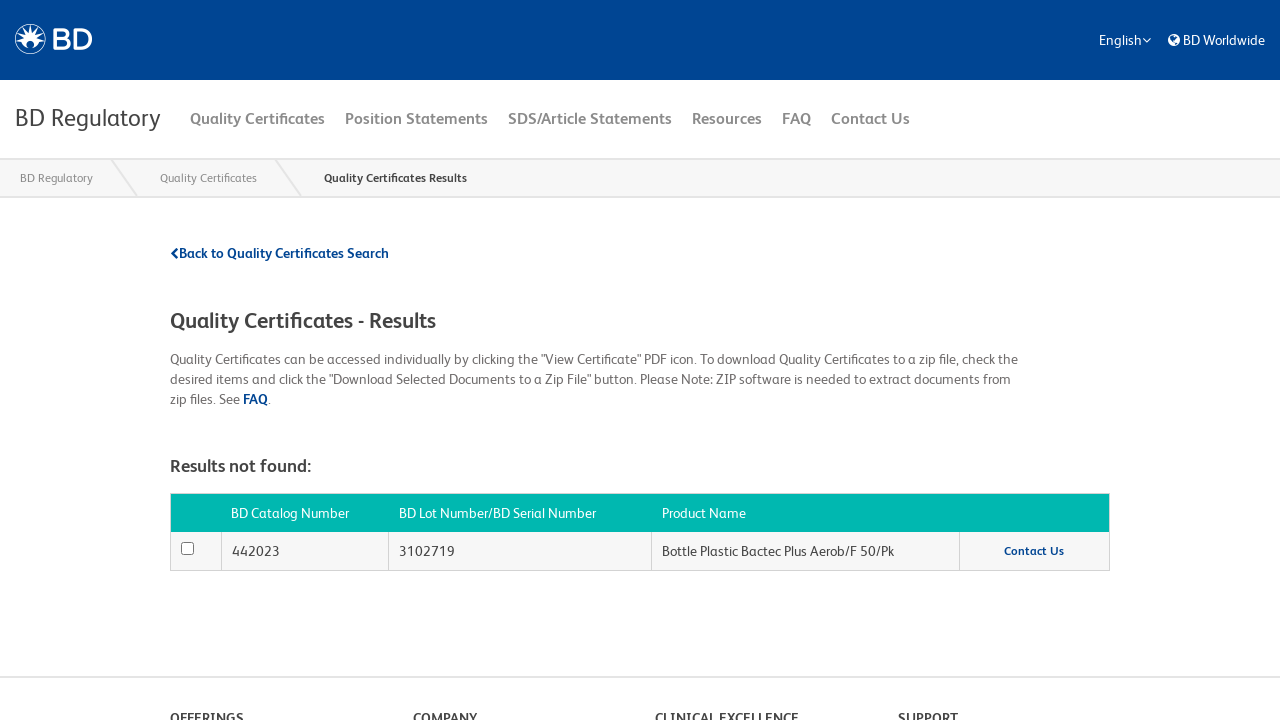

Navigated back to batch documentation search page for batch number 3102720
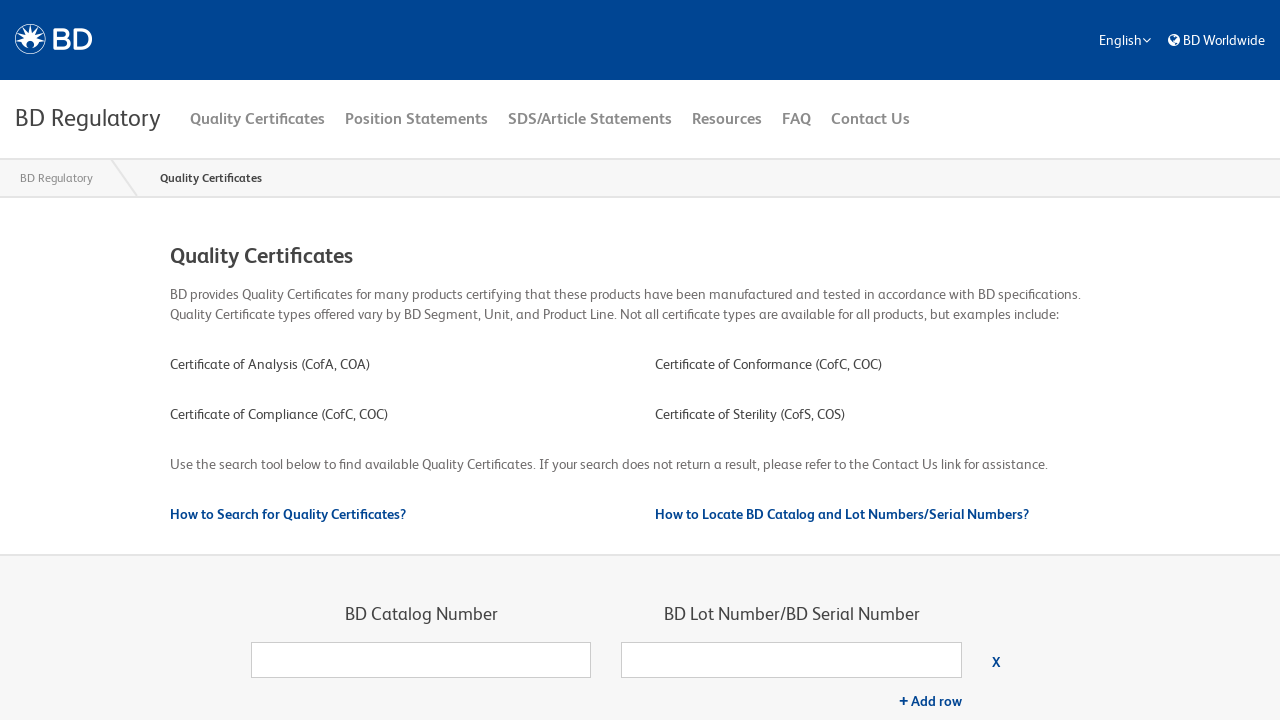

Filled material number field with '442023' on input[name='qualityCert[0].materialNumber']
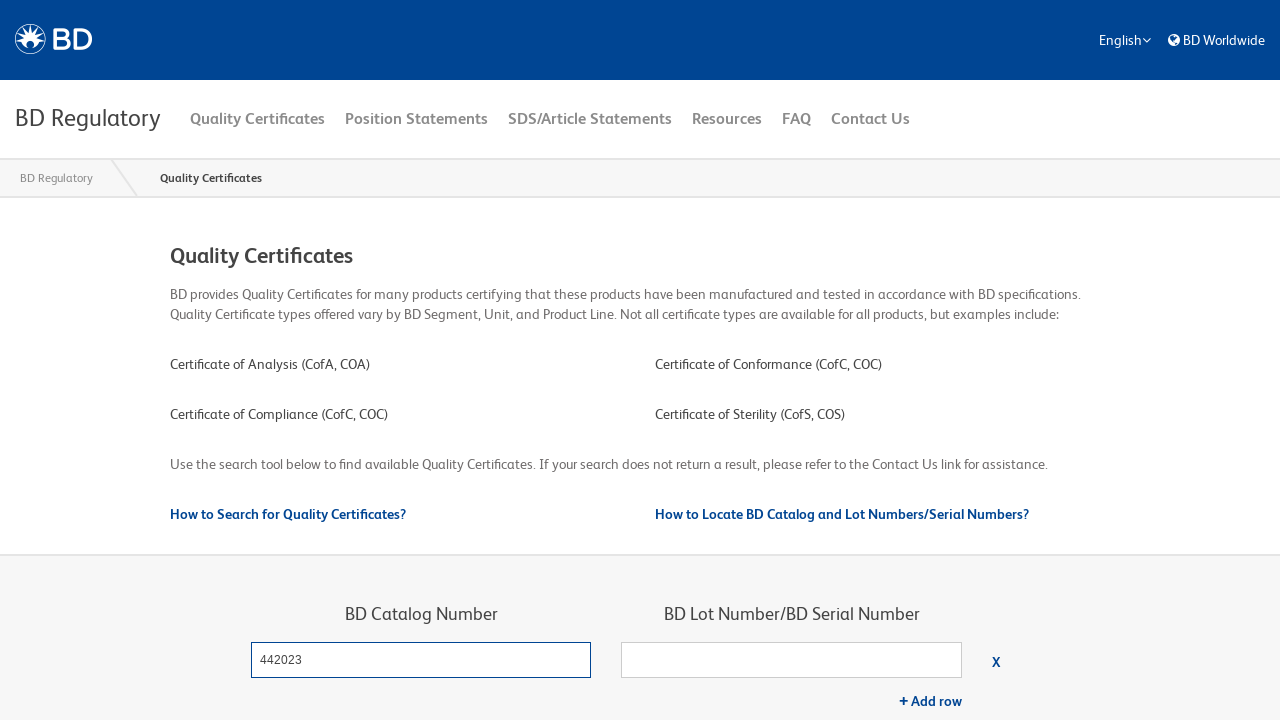

Filled batch number field with '3102720' on input[name='qualityCert[0].batchNumber']
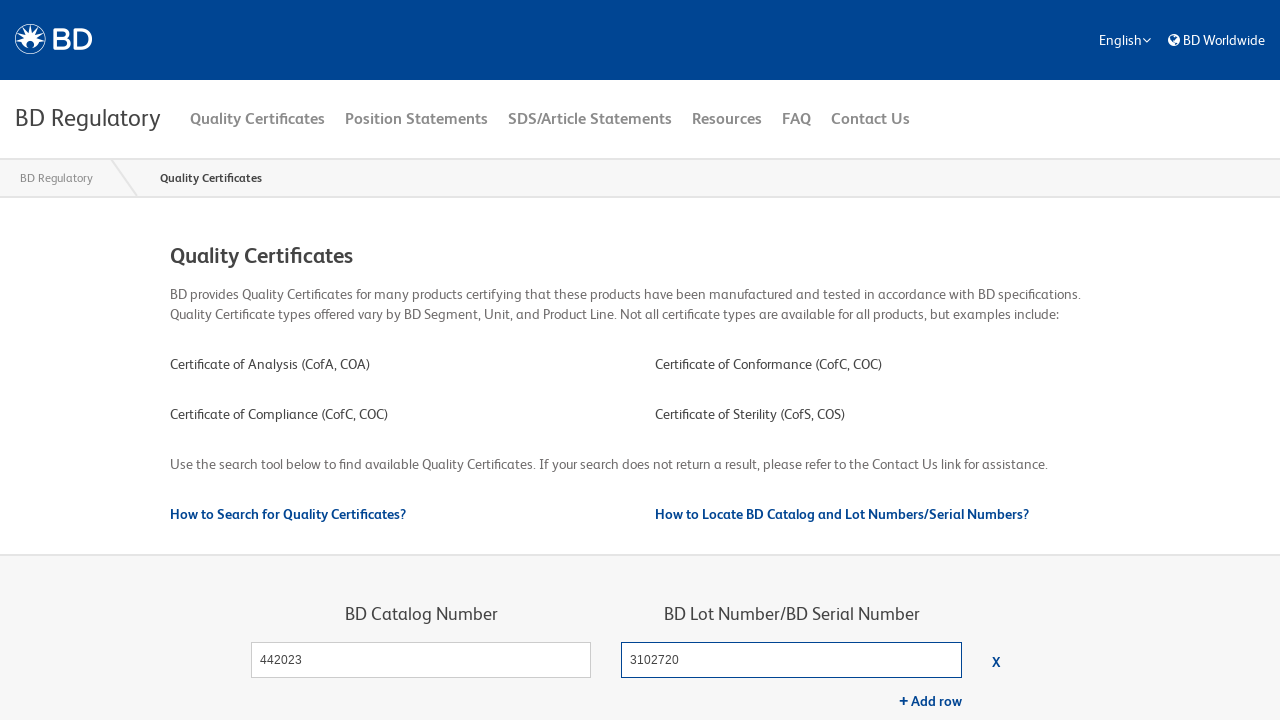

Submitted batch documentation search form for batch 3102720 at (691, 360) on button[type='submit']
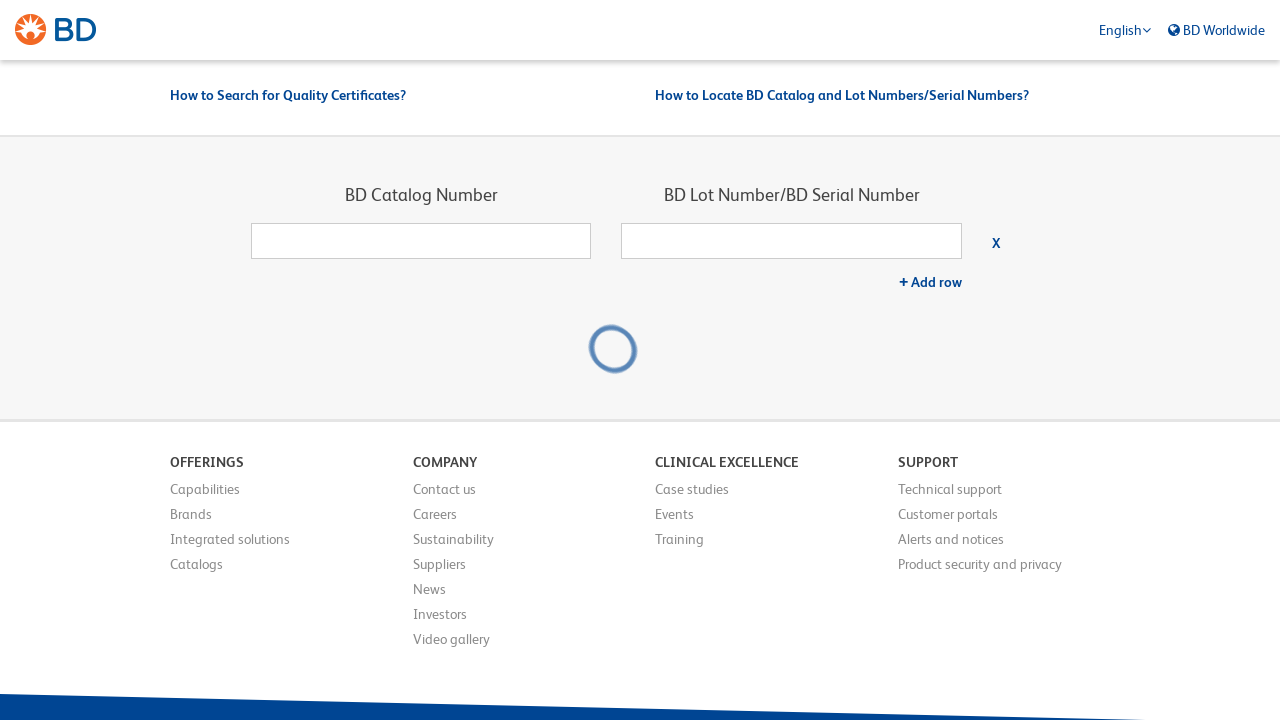

No results found for batch 3102720
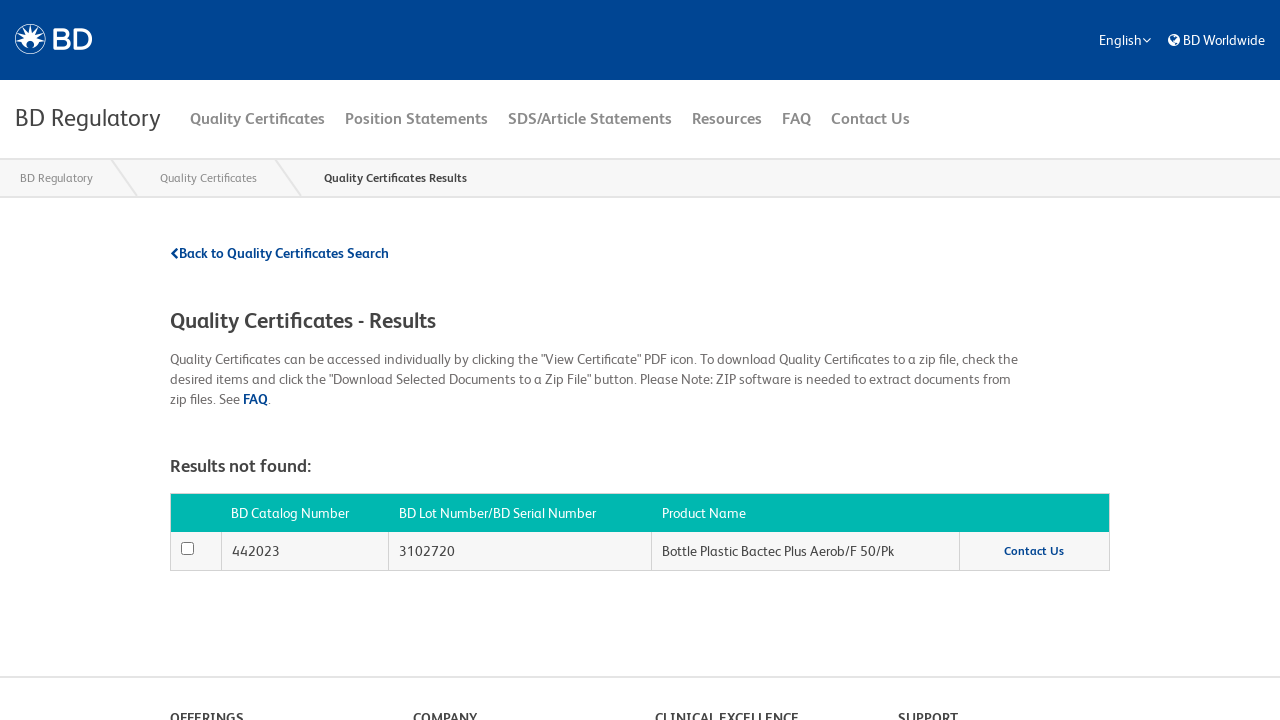

Navigated back to batch documentation search page for batch number 3102721
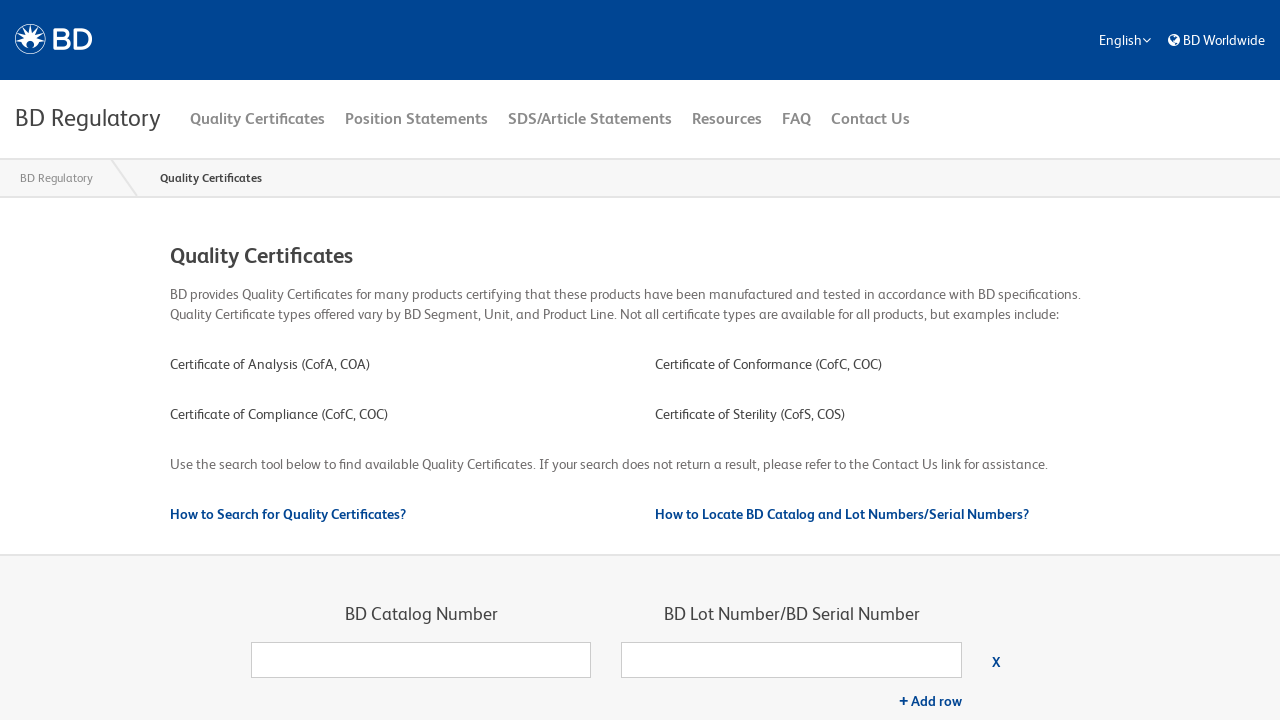

Filled material number field with '442023' on input[name='qualityCert[0].materialNumber']
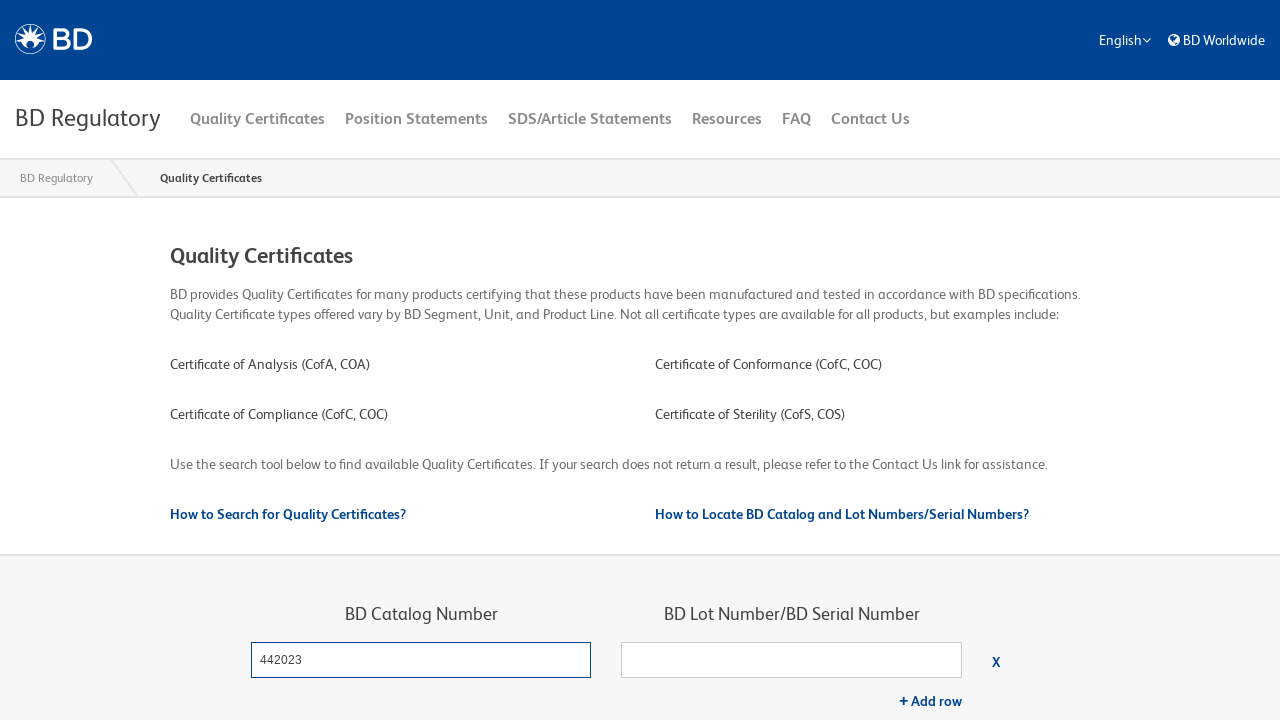

Filled batch number field with '3102721' on input[name='qualityCert[0].batchNumber']
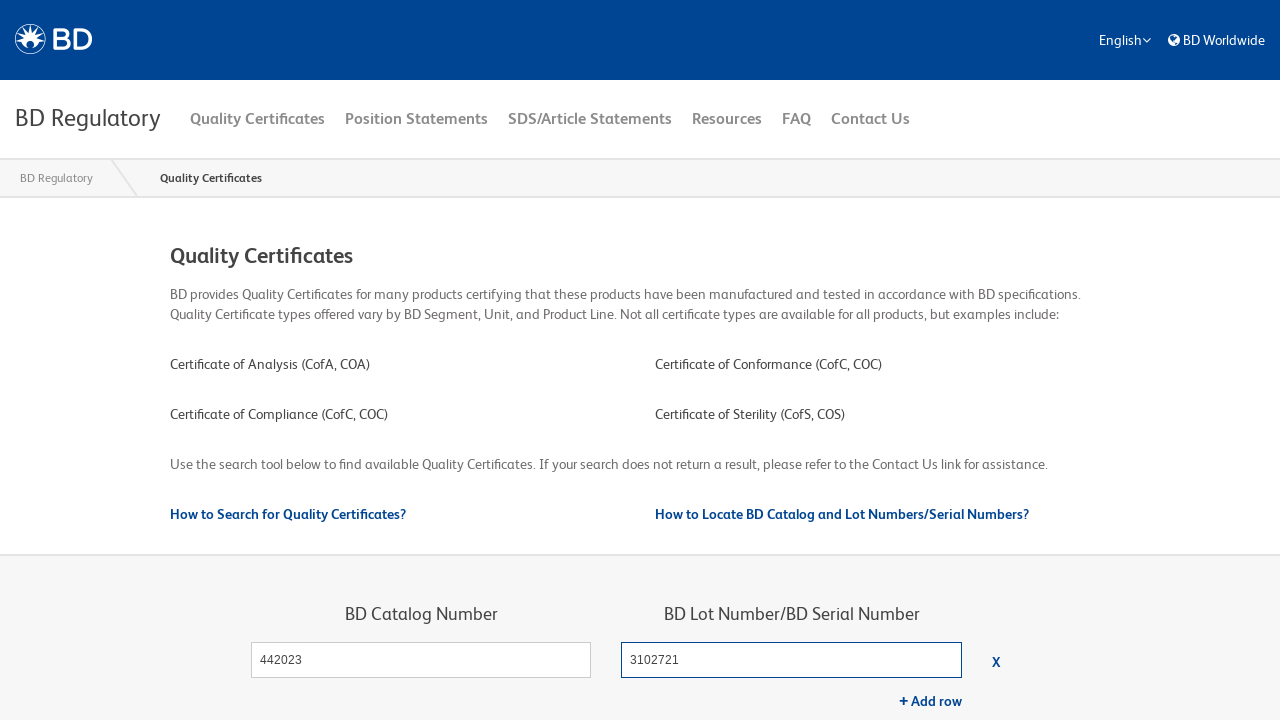

Submitted batch documentation search form for batch 3102721 at (691, 360) on button[type='submit']
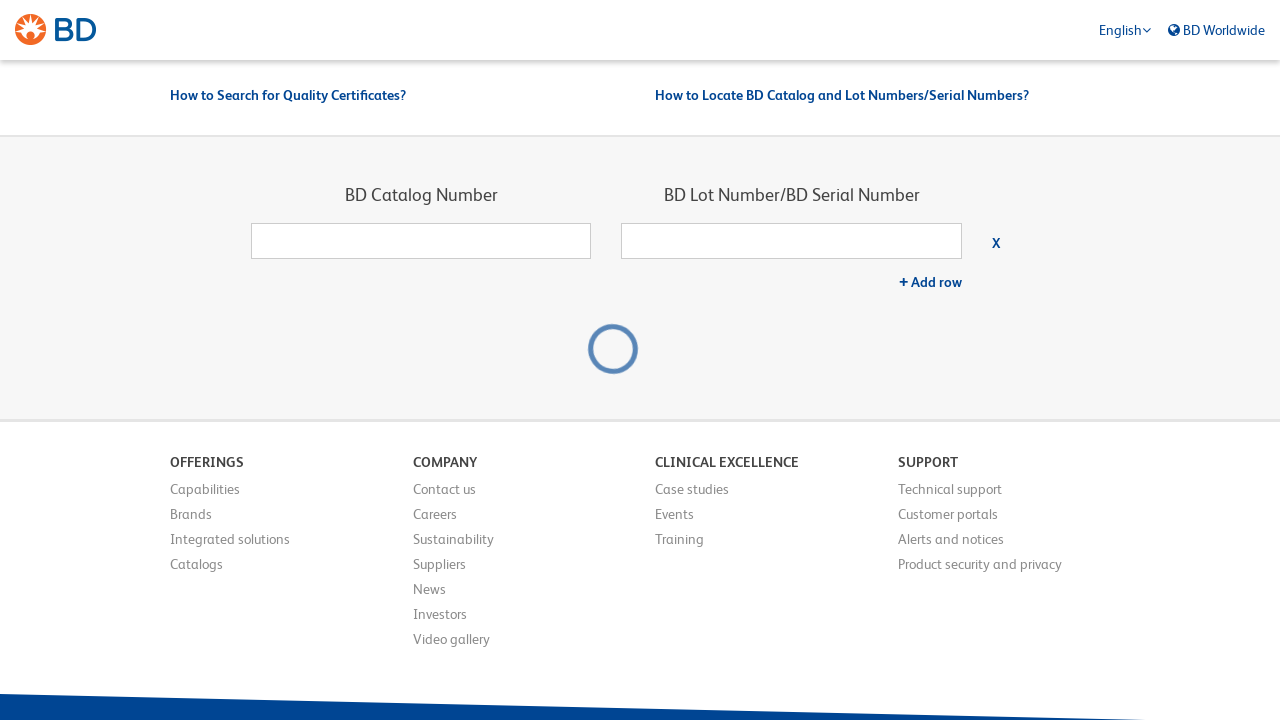

No results found for batch 3102721
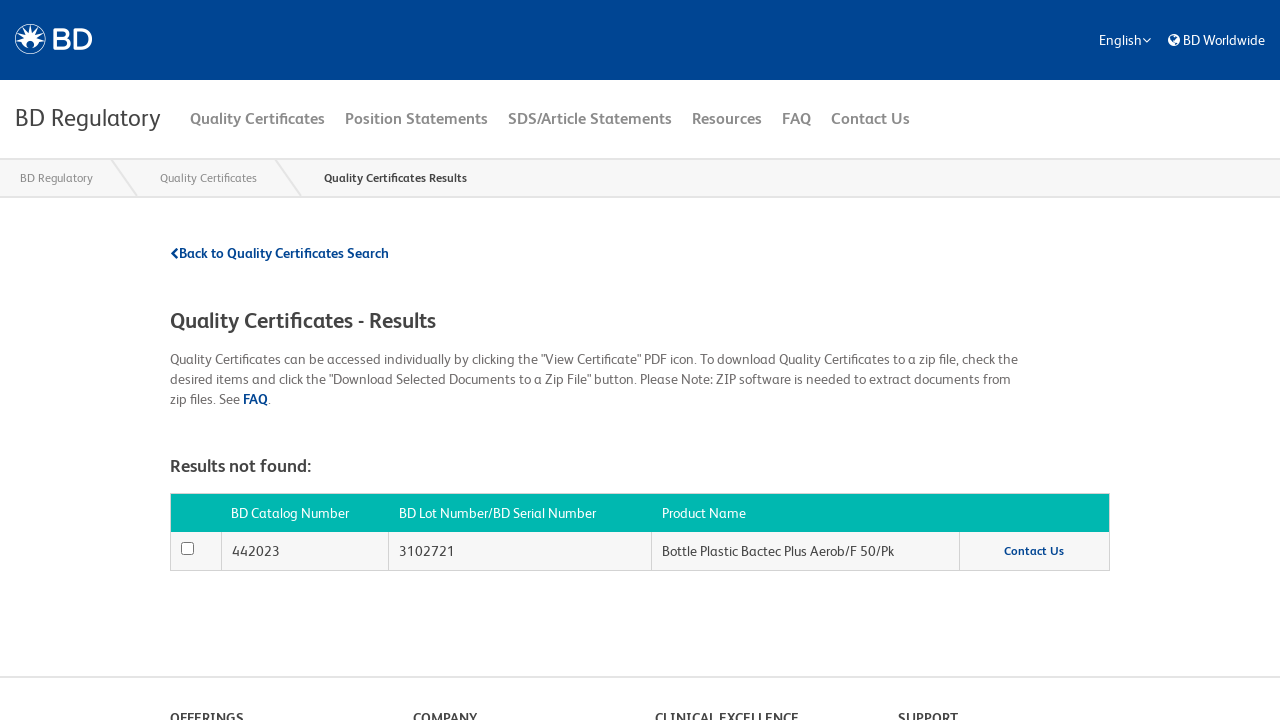

Navigated back to batch documentation search page for batch number 3102722
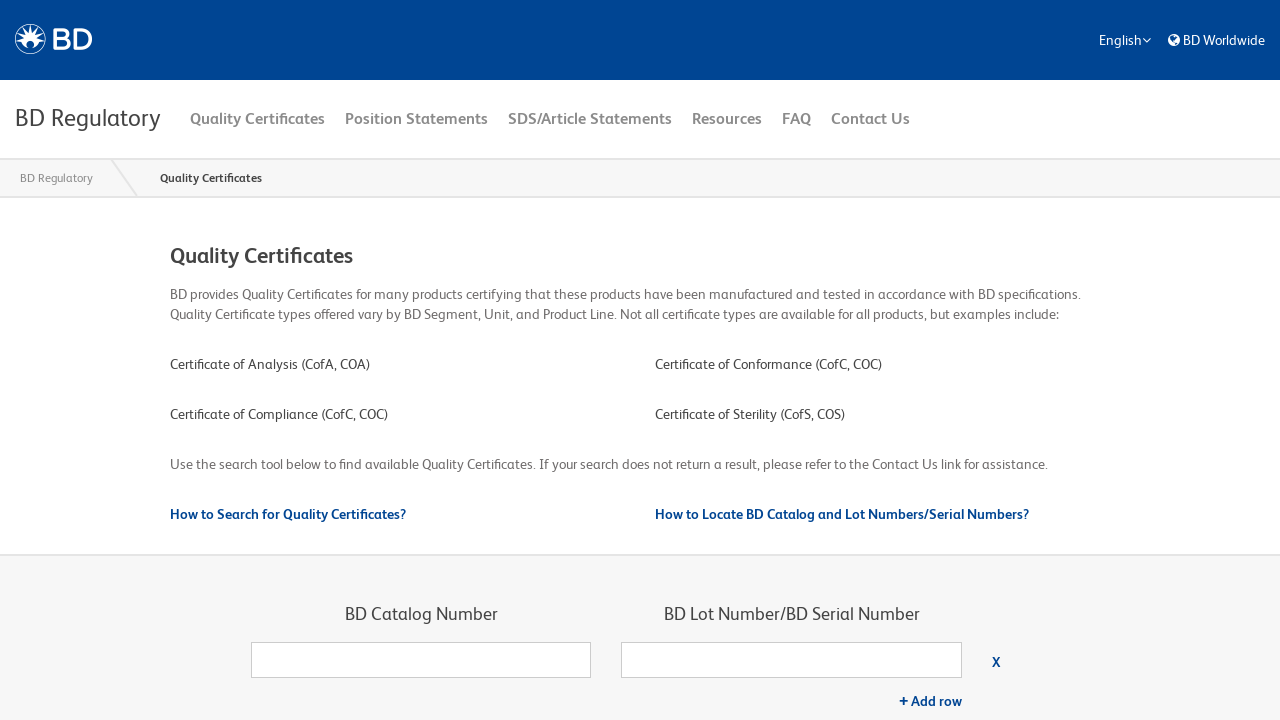

Filled material number field with '442023' on input[name='qualityCert[0].materialNumber']
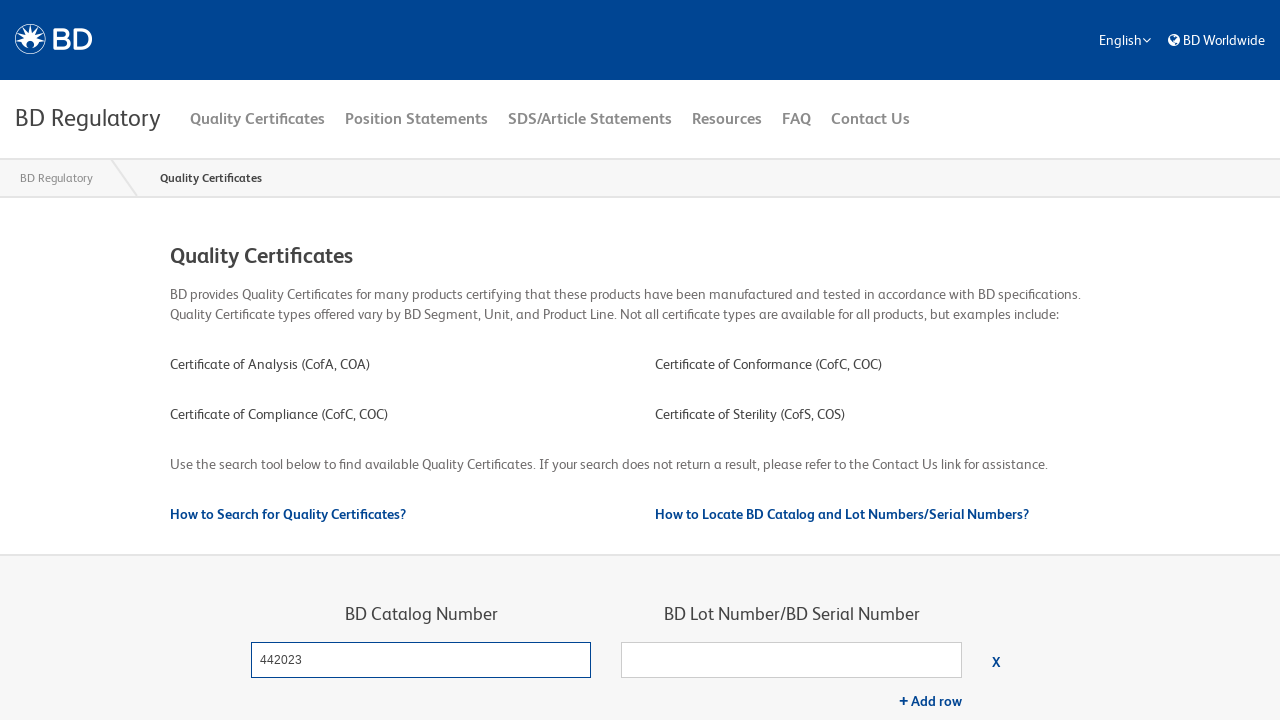

Filled batch number field with '3102722' on input[name='qualityCert[0].batchNumber']
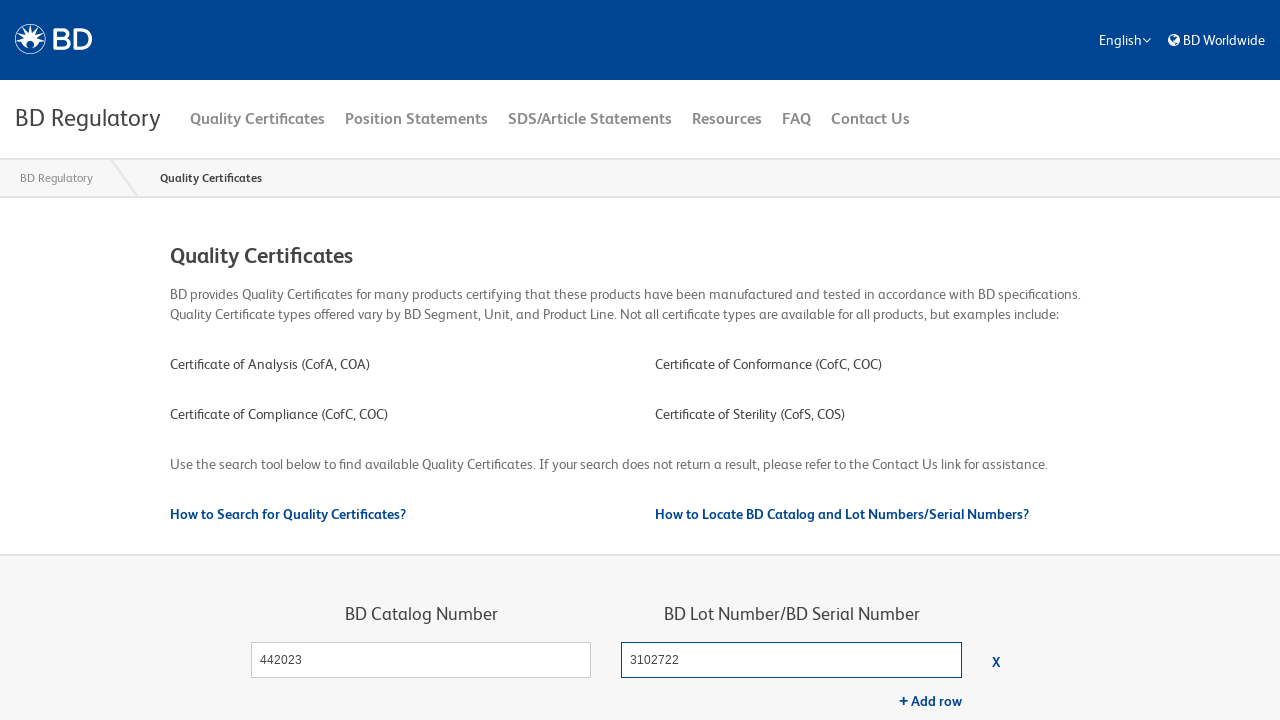

Submitted batch documentation search form for batch 3102722 at (691, 360) on button[type='submit']
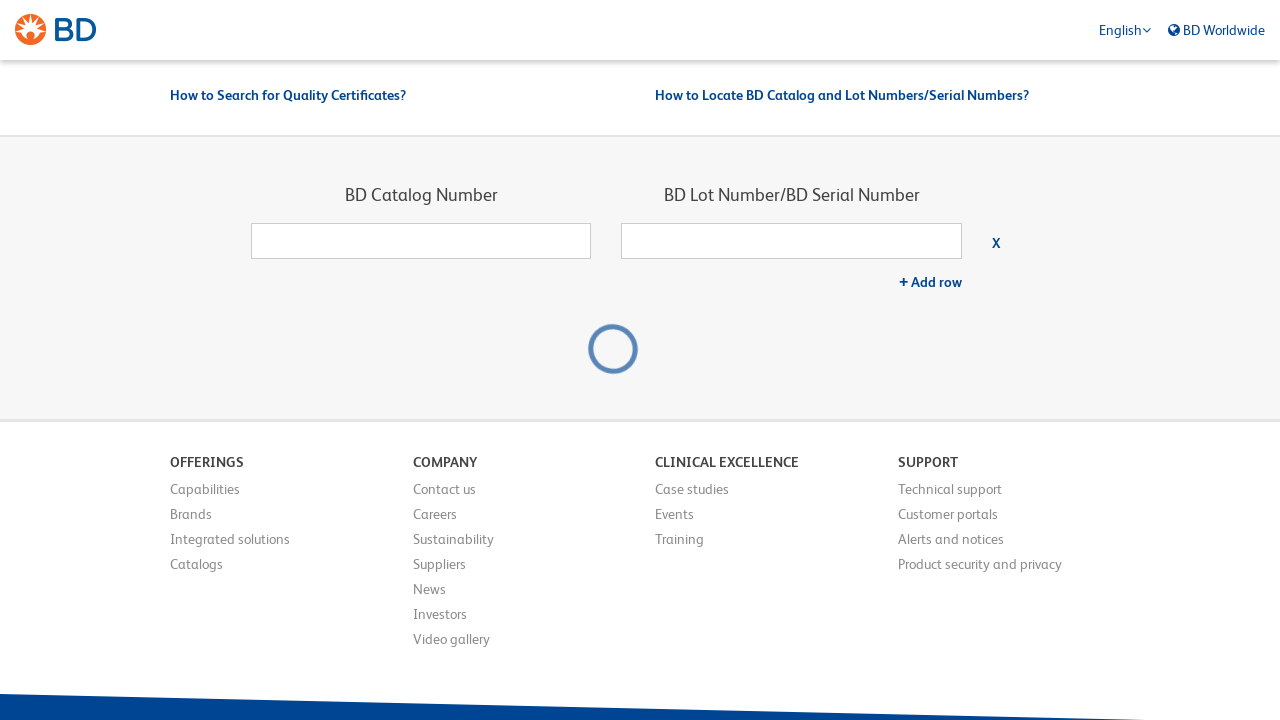

No results found for batch 3102722
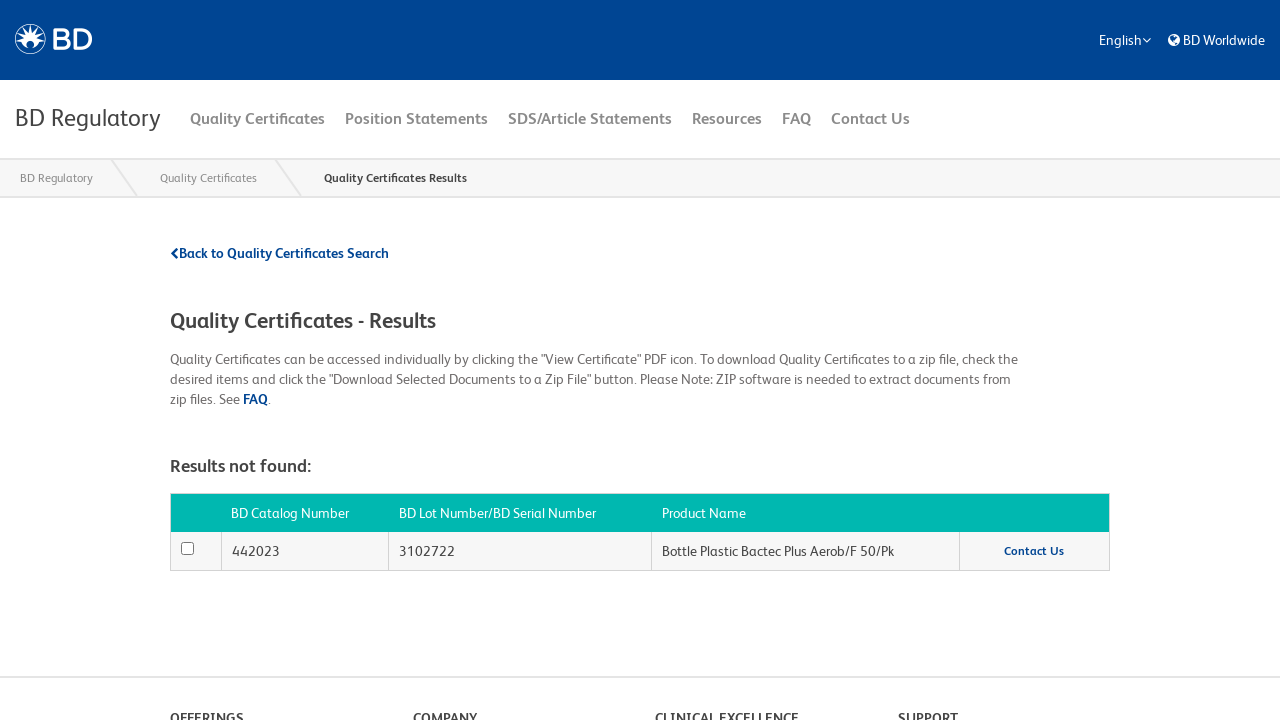

Navigated back to batch documentation search page for batch number 3102723
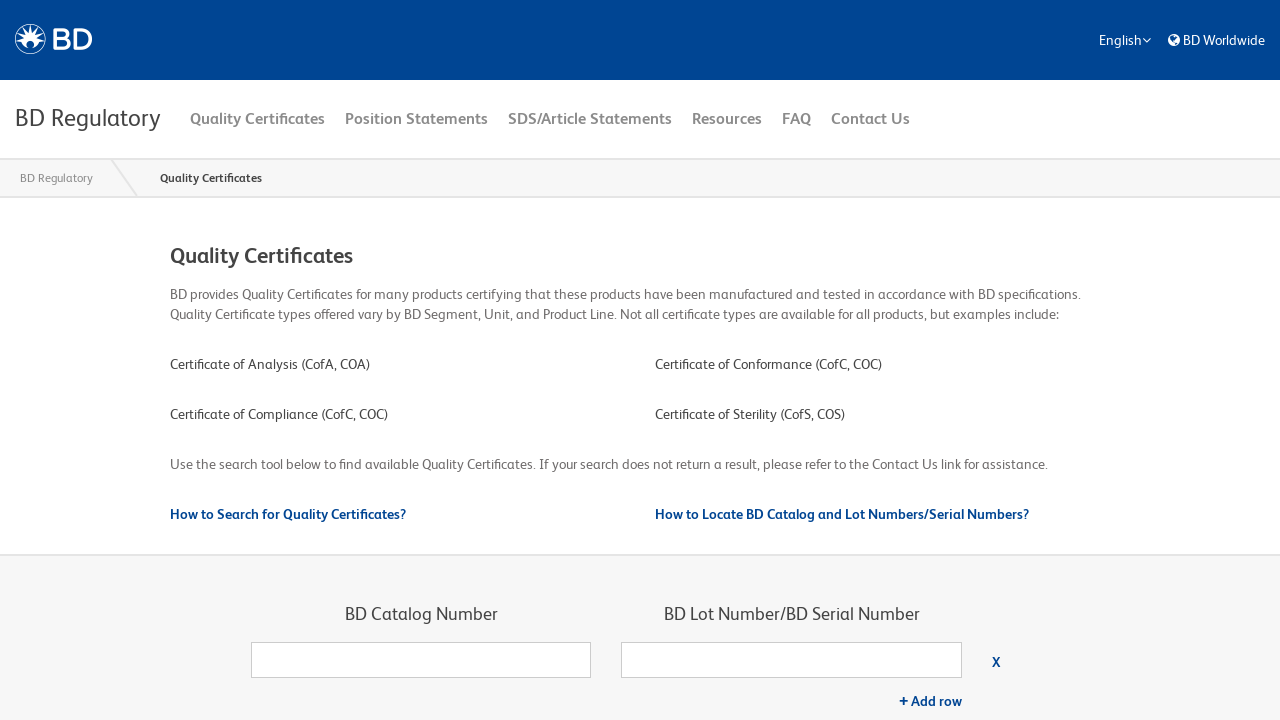

Filled material number field with '442023' on input[name='qualityCert[0].materialNumber']
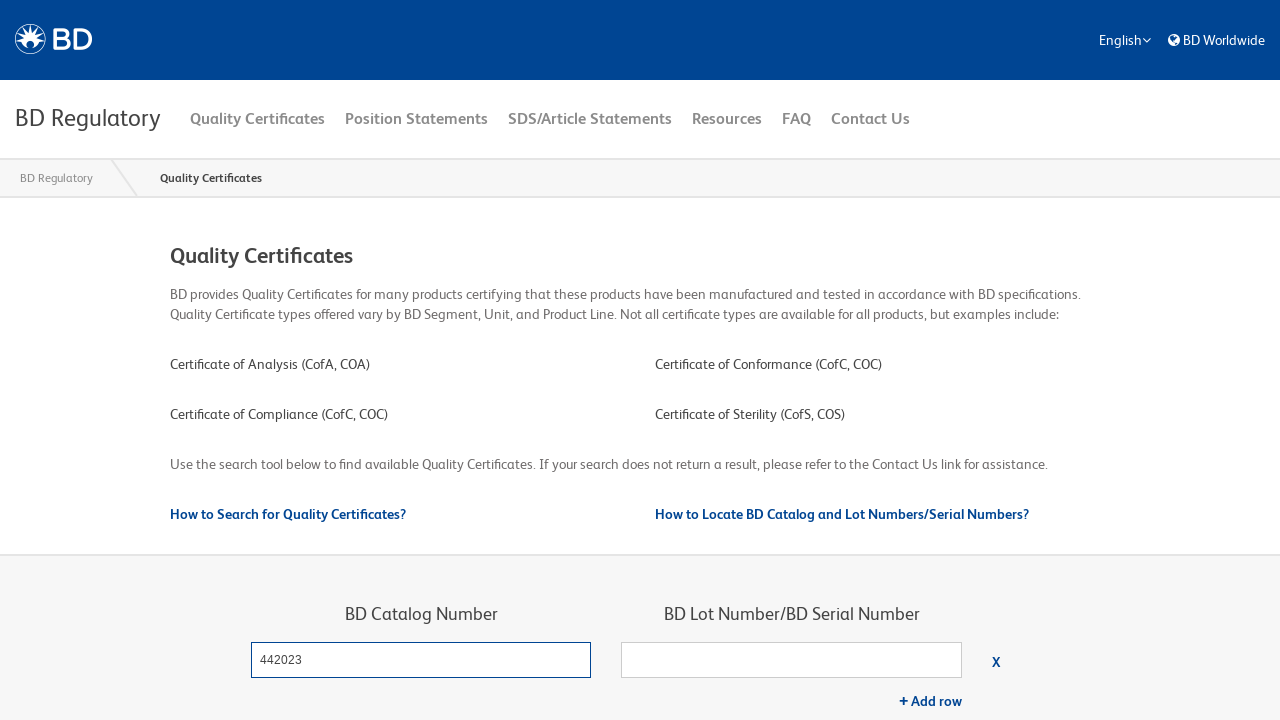

Filled batch number field with '3102723' on input[name='qualityCert[0].batchNumber']
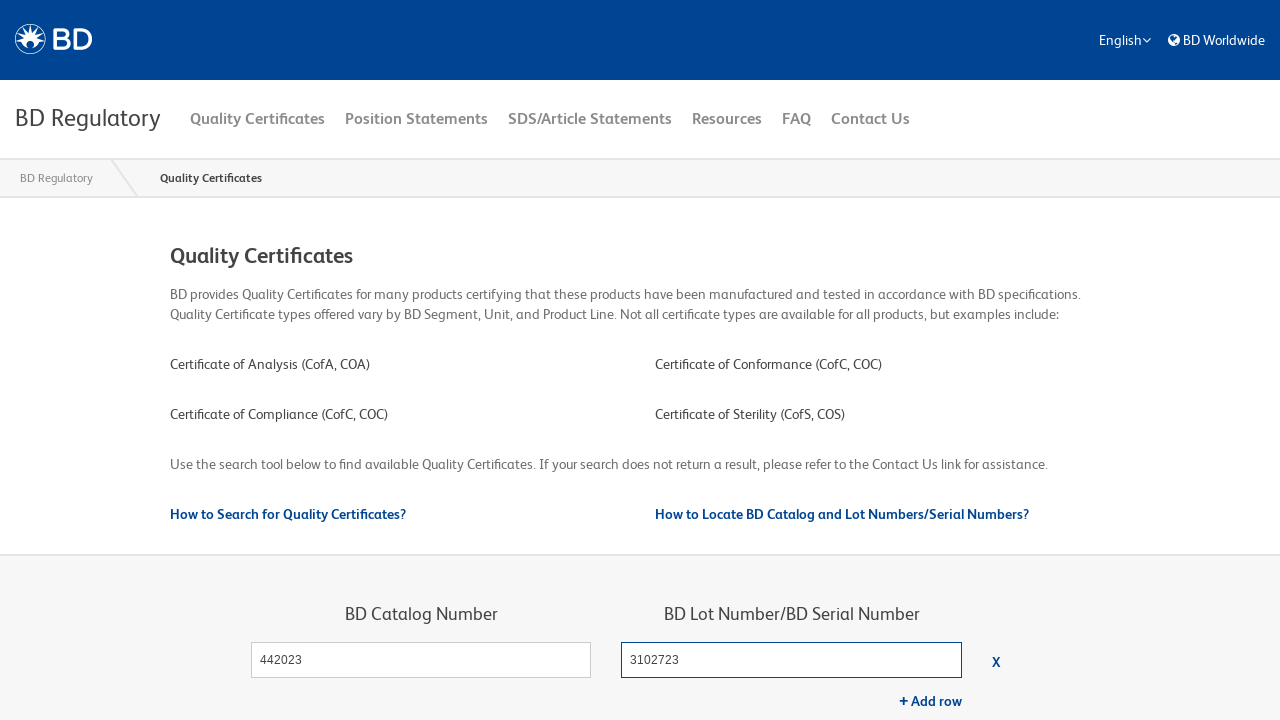

Submitted batch documentation search form for batch 3102723 at (691, 360) on button[type='submit']
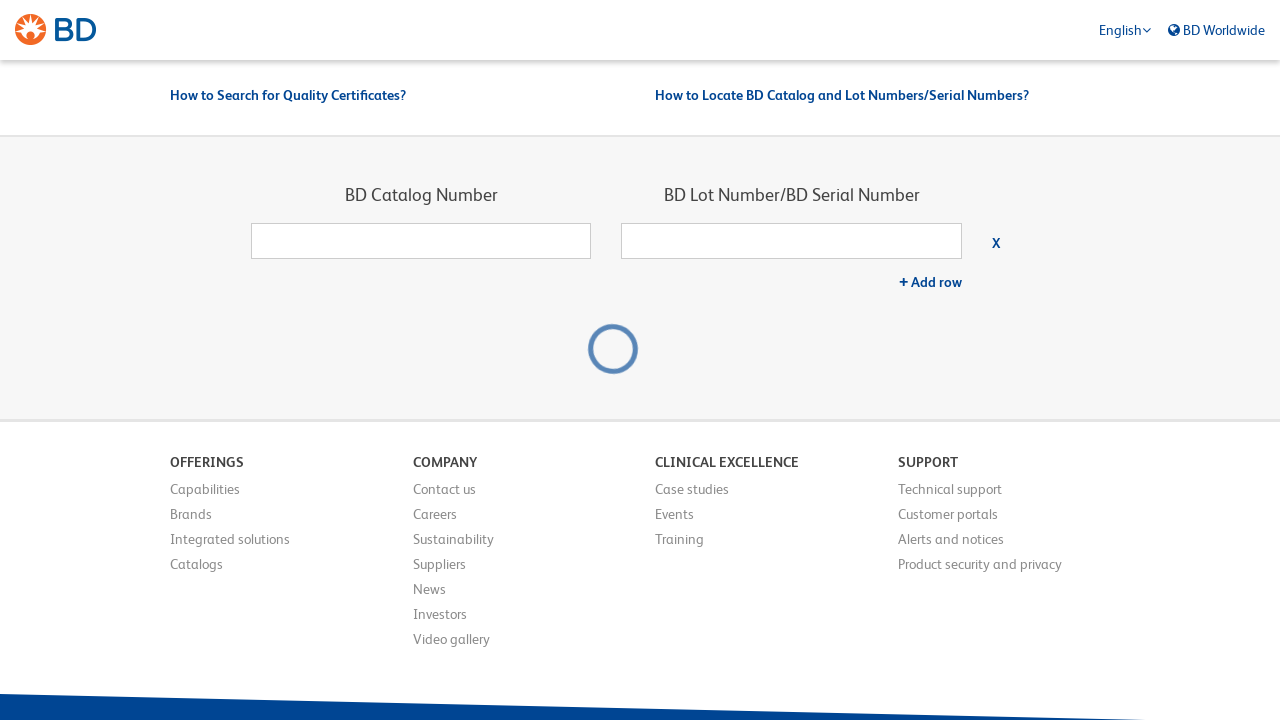

No results found for batch 3102723
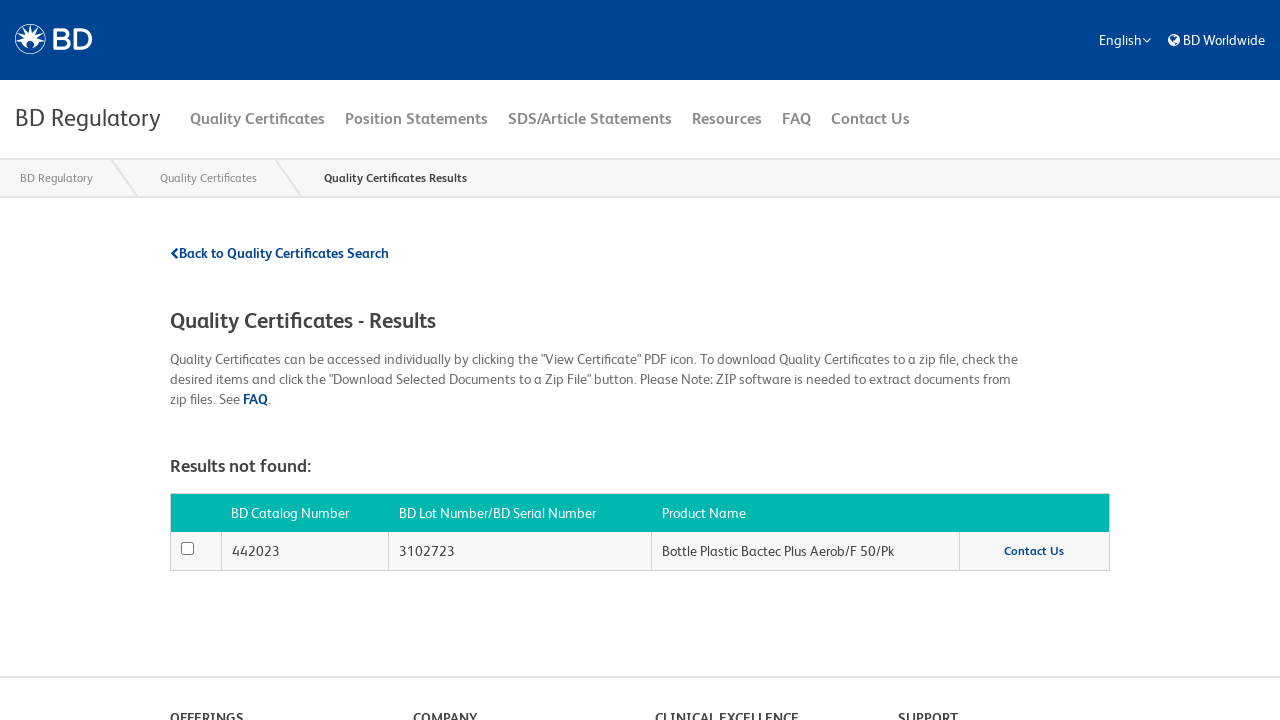

Navigated back to batch documentation search page for batch number 3102724
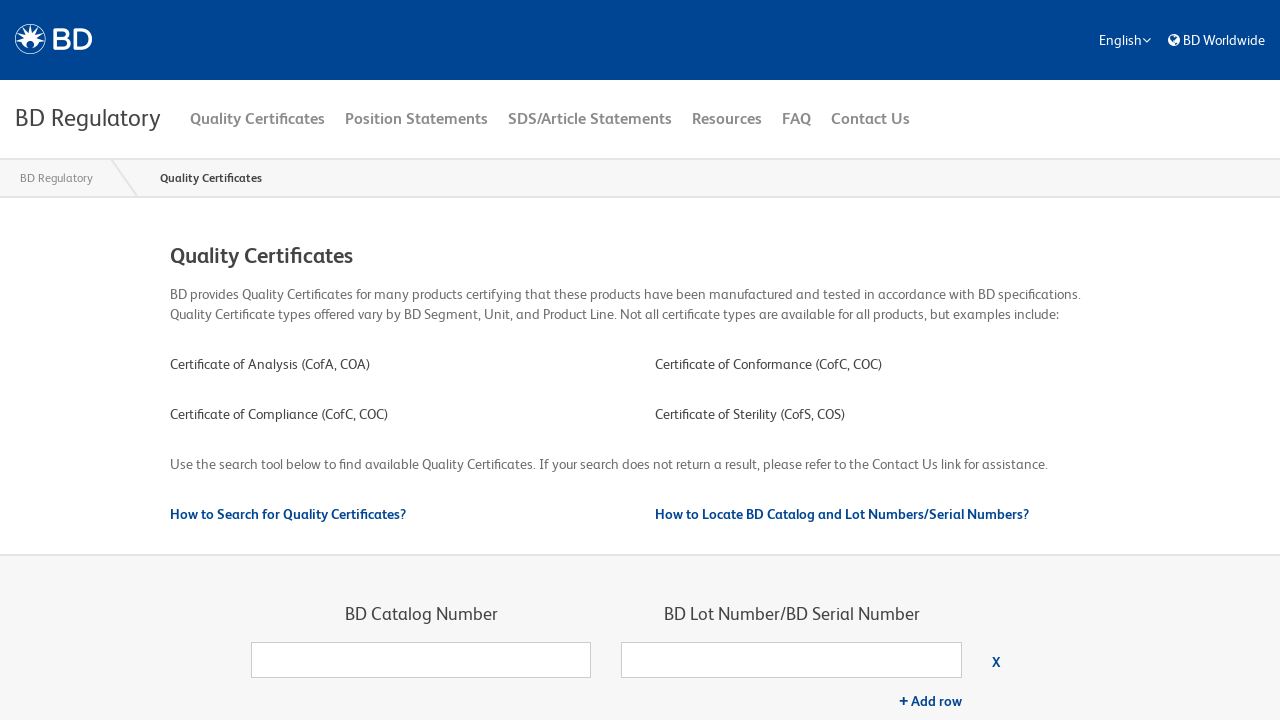

Filled material number field with '442023' on input[name='qualityCert[0].materialNumber']
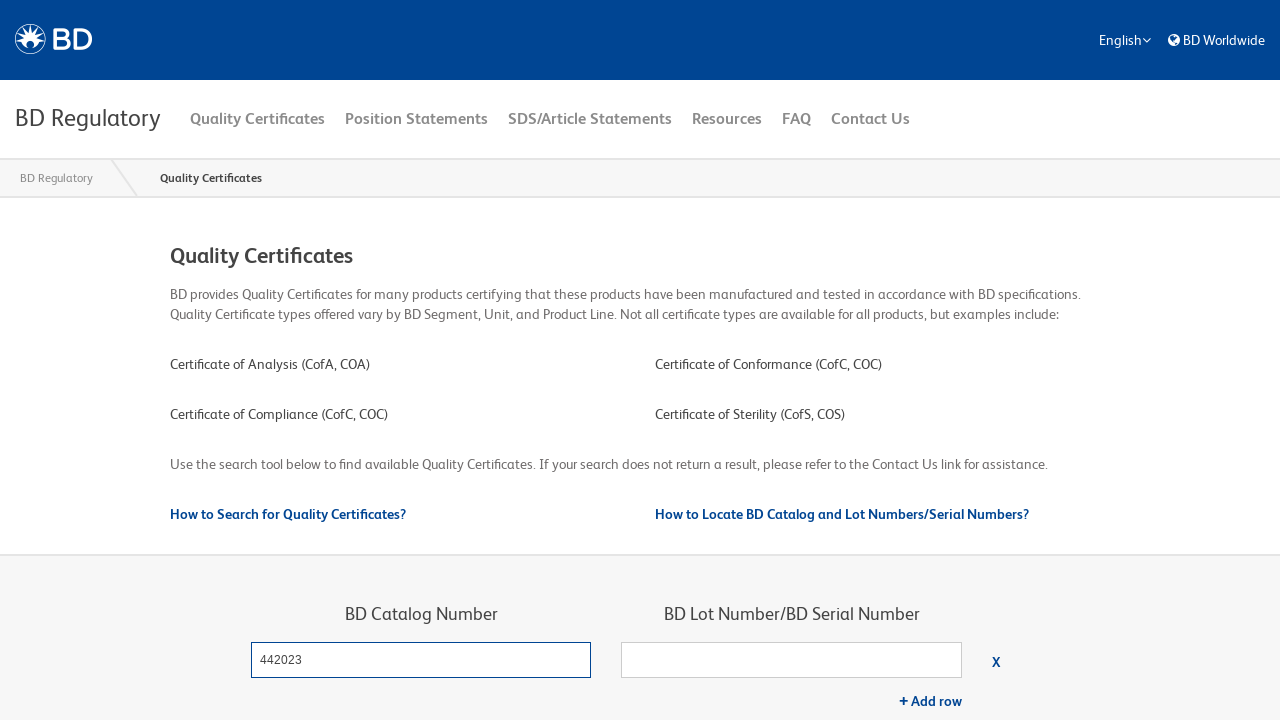

Filled batch number field with '3102724' on input[name='qualityCert[0].batchNumber']
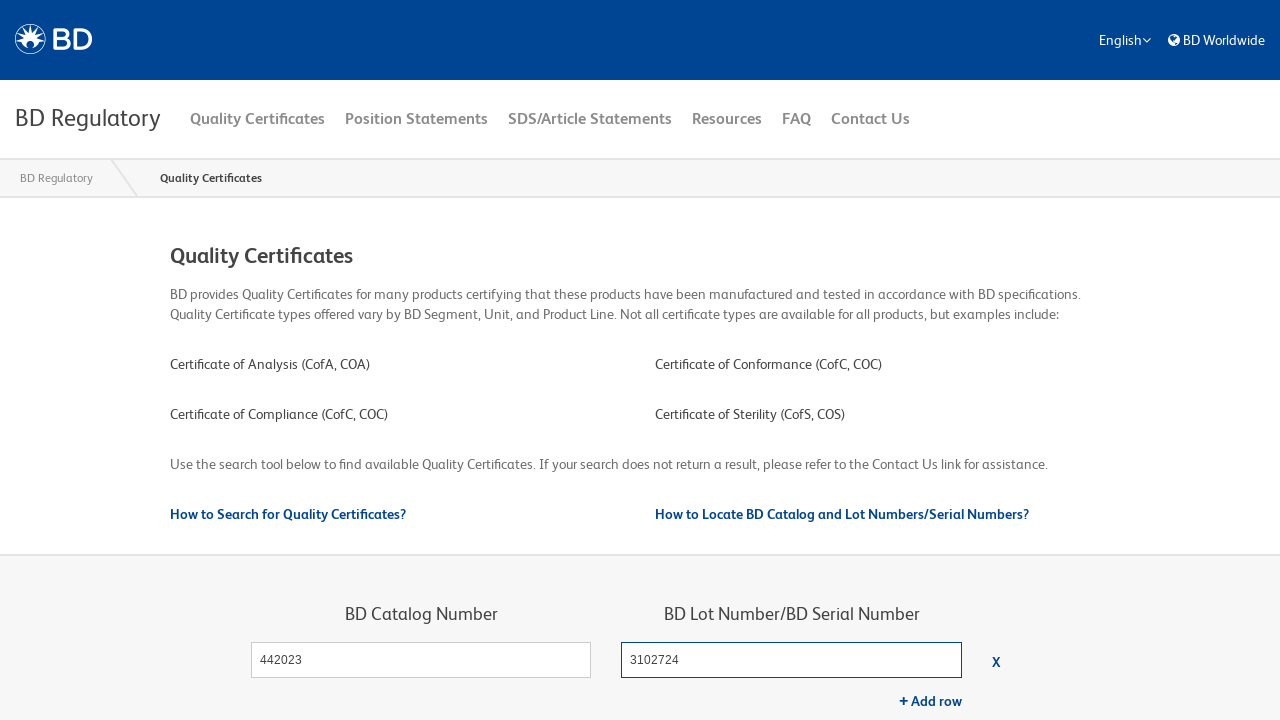

Submitted batch documentation search form for batch 3102724 at (691, 360) on button[type='submit']
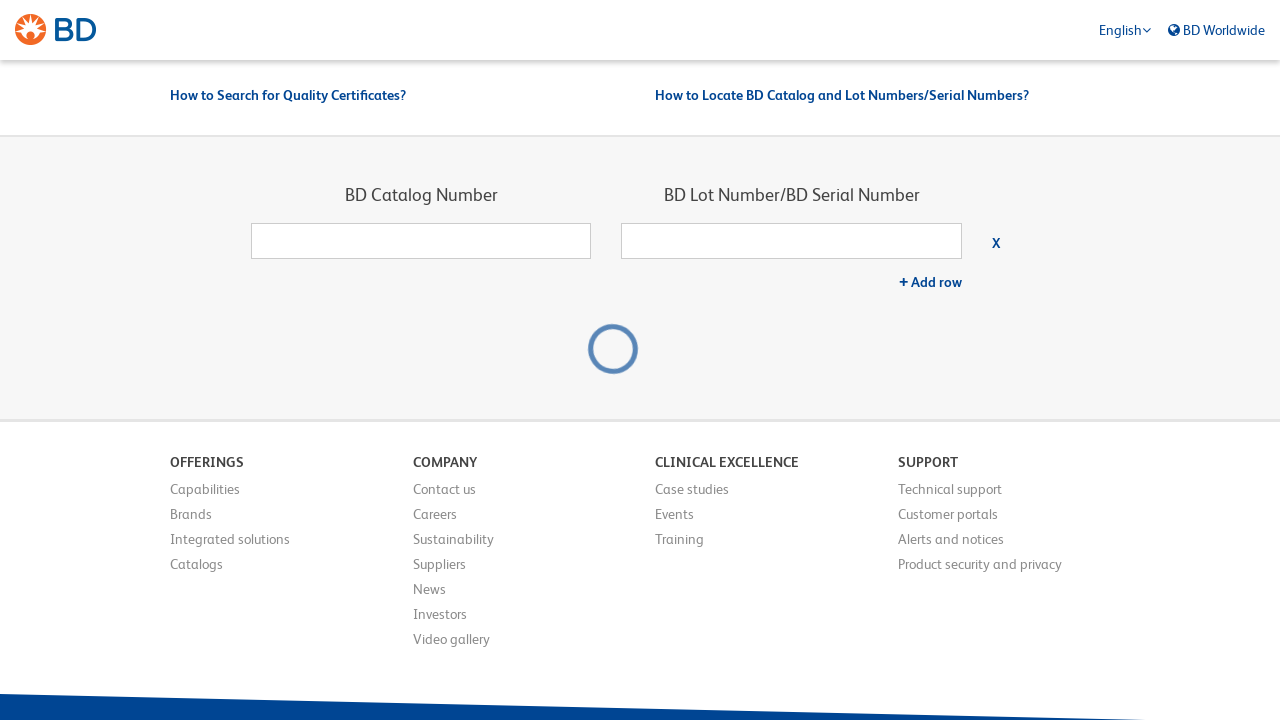

No results found for batch 3102724
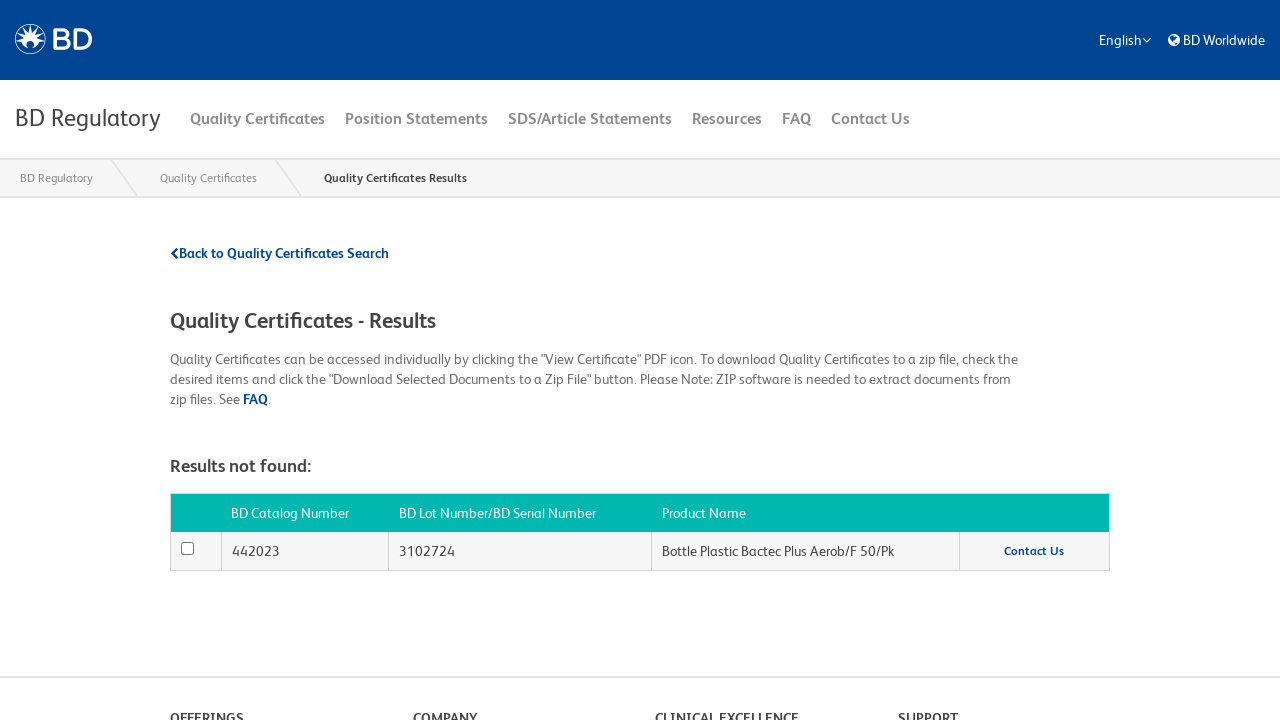

Navigated back to batch documentation search page for batch number 3102725
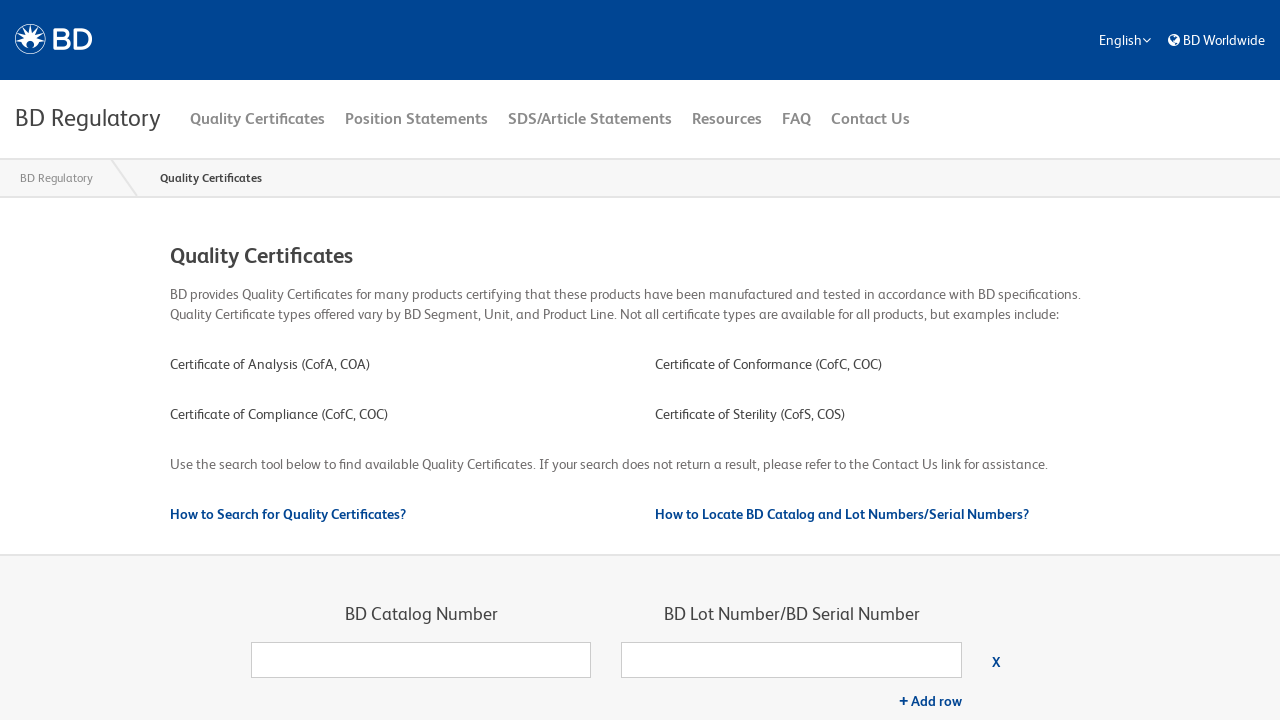

Filled material number field with '442023' on input[name='qualityCert[0].materialNumber']
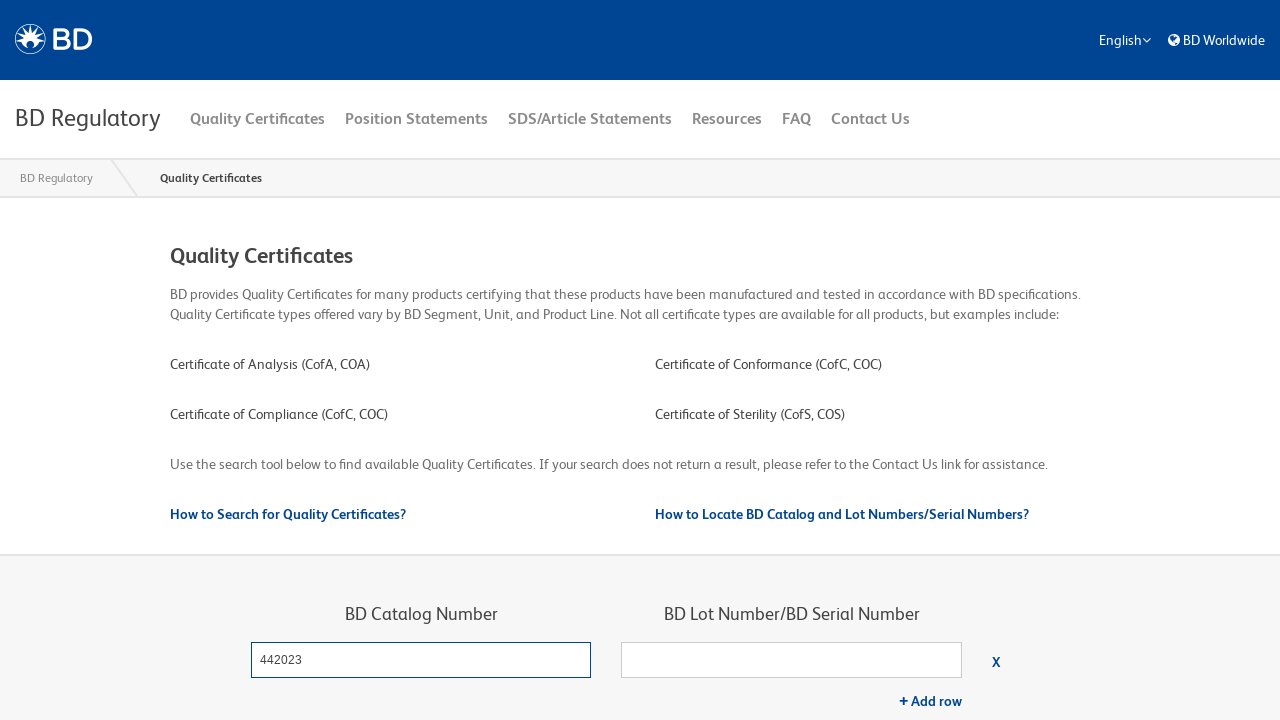

Filled batch number field with '3102725' on input[name='qualityCert[0].batchNumber']
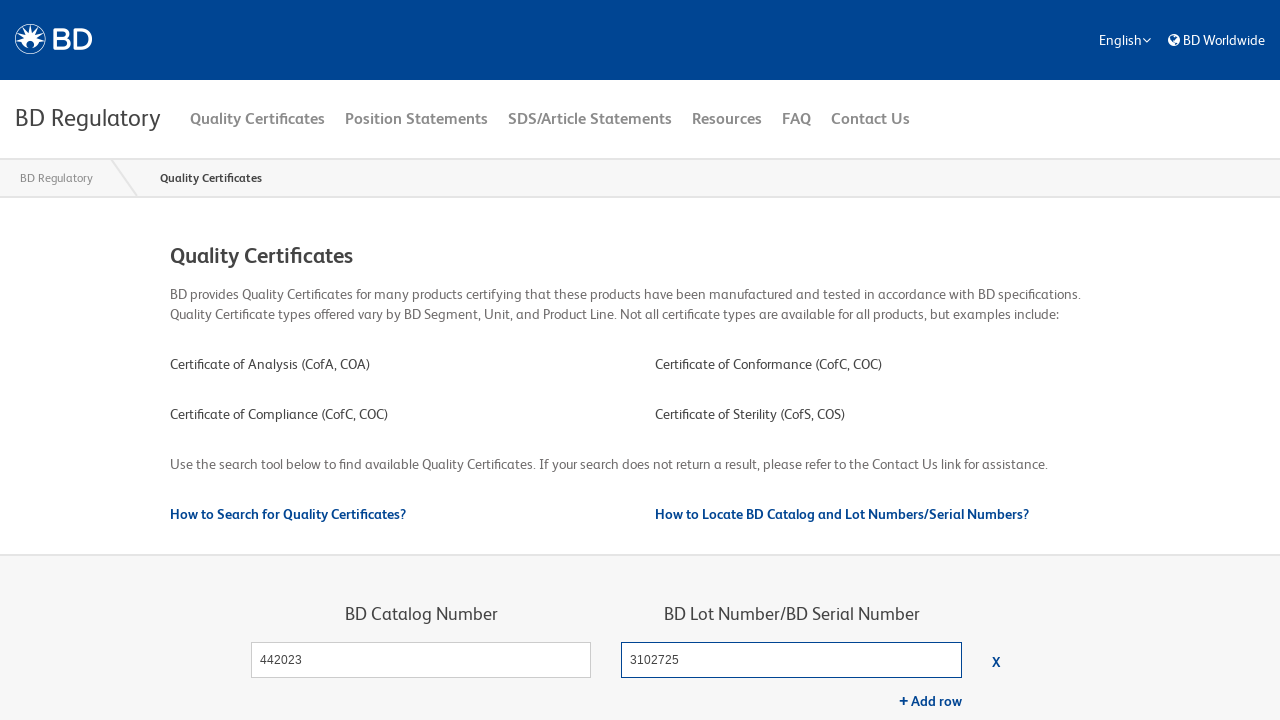

Submitted batch documentation search form for batch 3102725 at (691, 360) on button[type='submit']
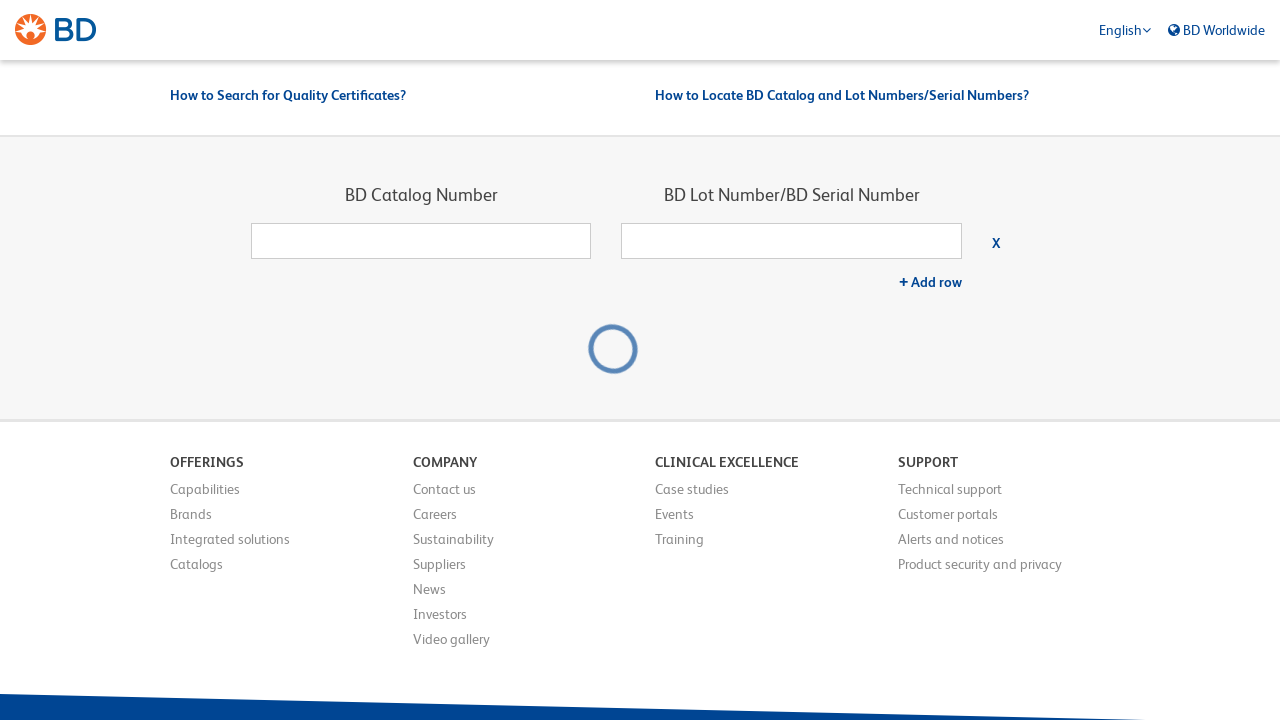

No results found for batch 3102725
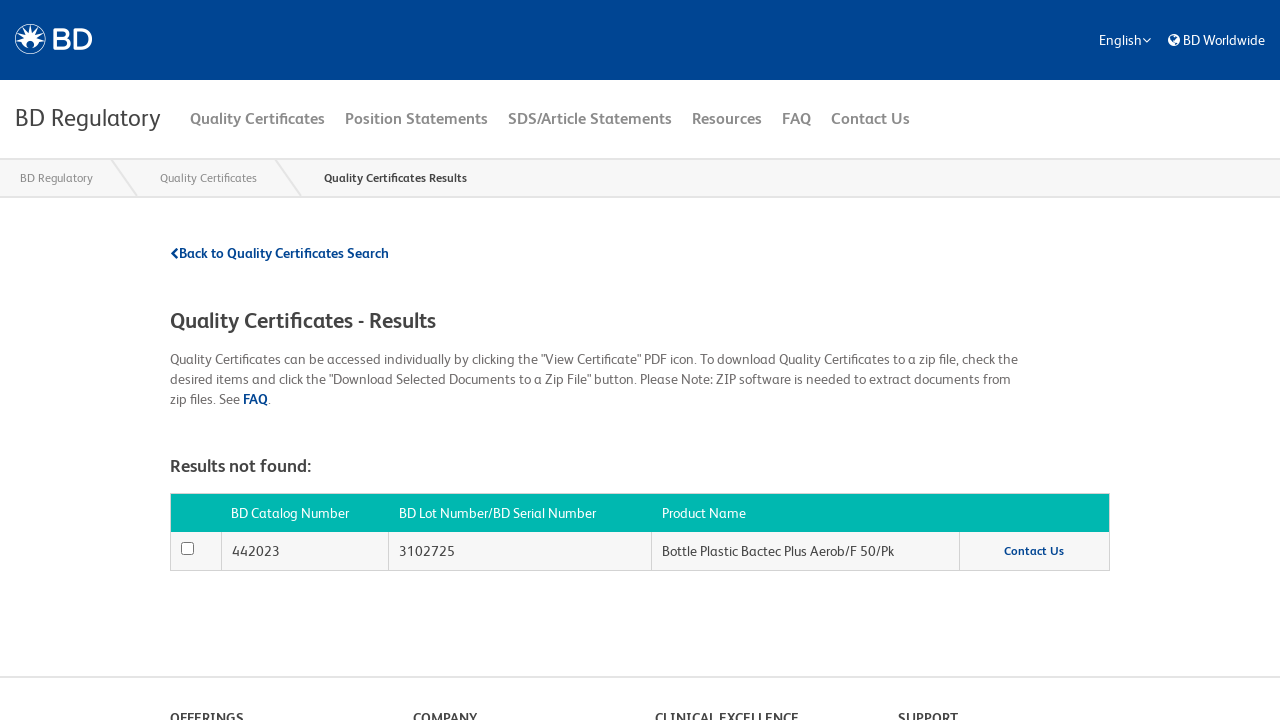

Navigated back to batch documentation search page for batch number 3102726
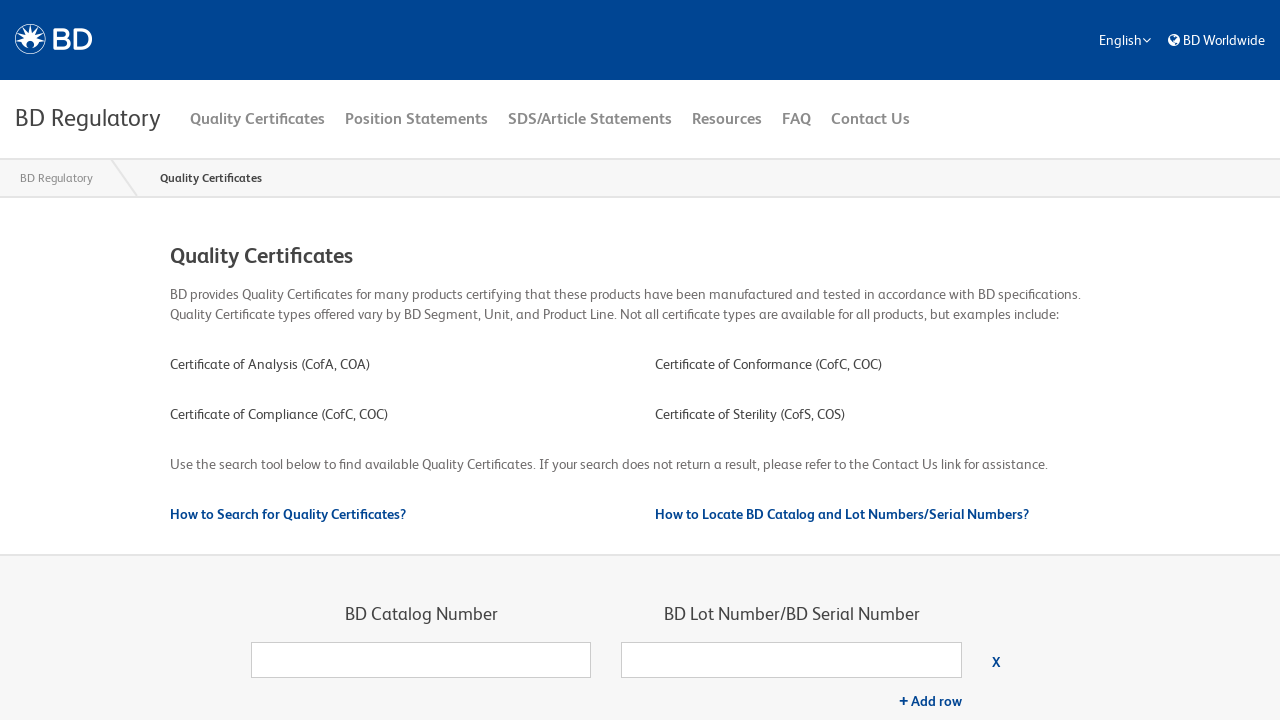

Filled material number field with '442023' on input[name='qualityCert[0].materialNumber']
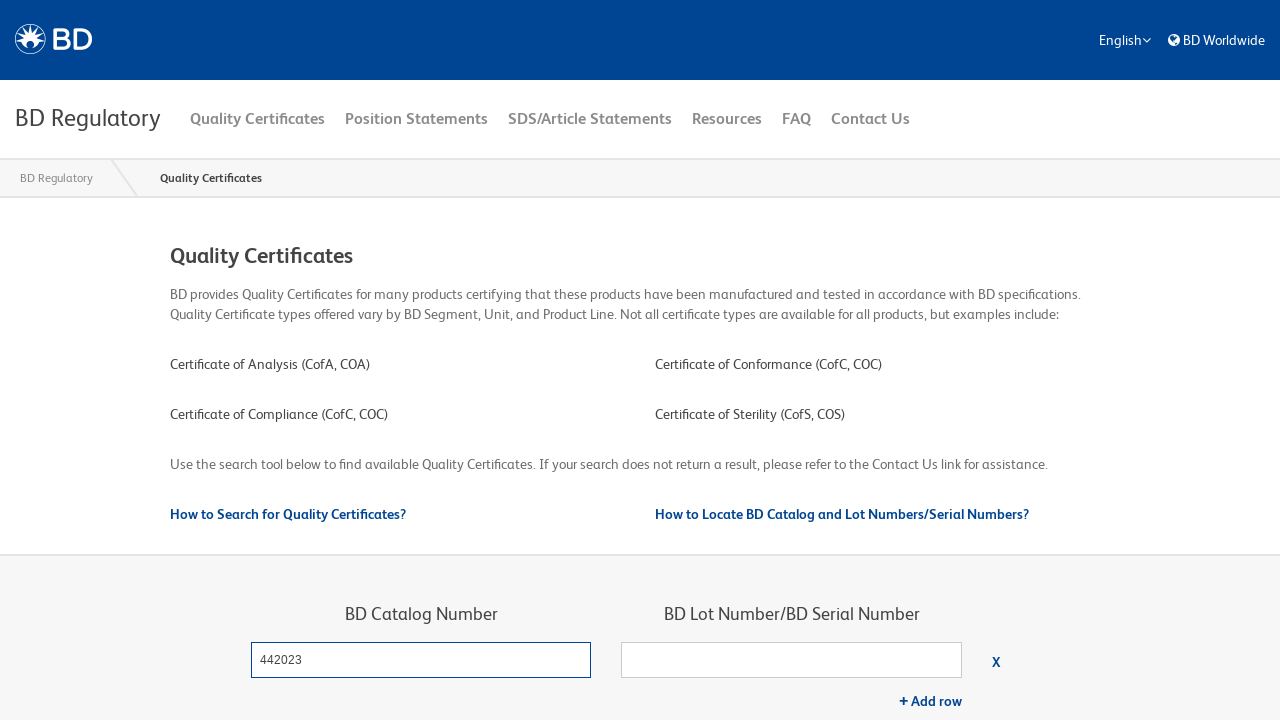

Filled batch number field with '3102726' on input[name='qualityCert[0].batchNumber']
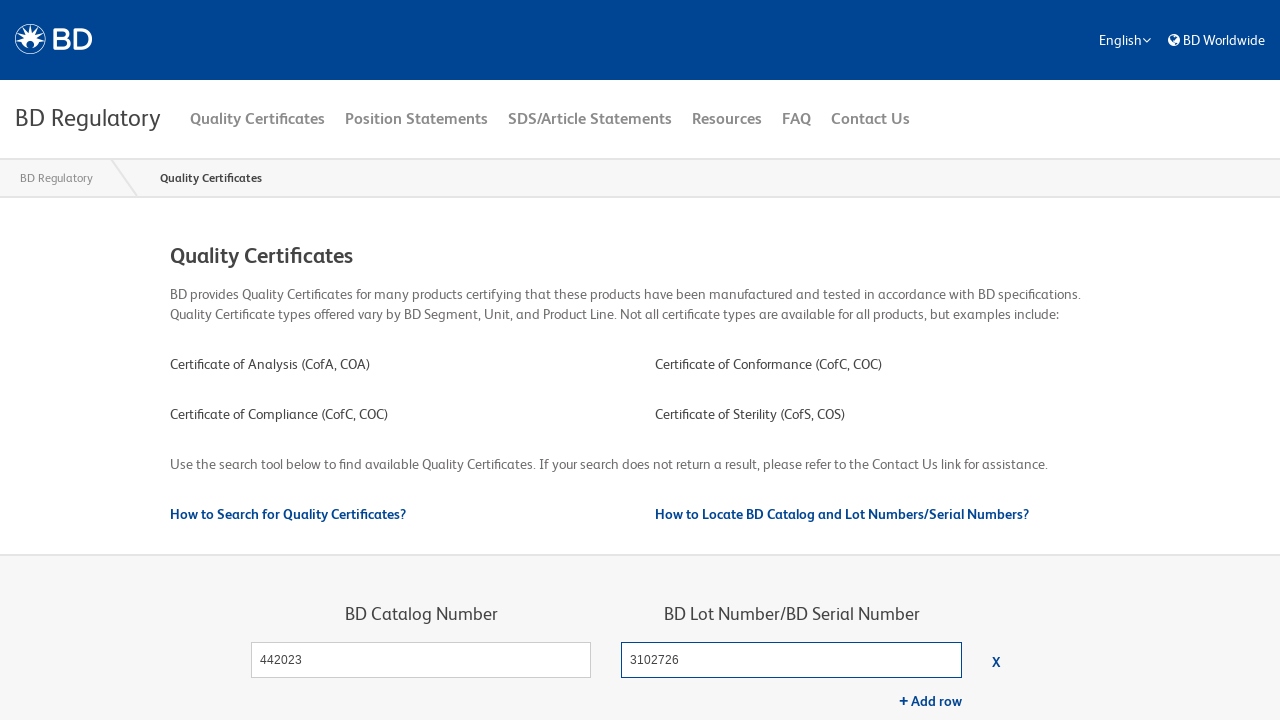

Submitted batch documentation search form for batch 3102726 at (691, 360) on button[type='submit']
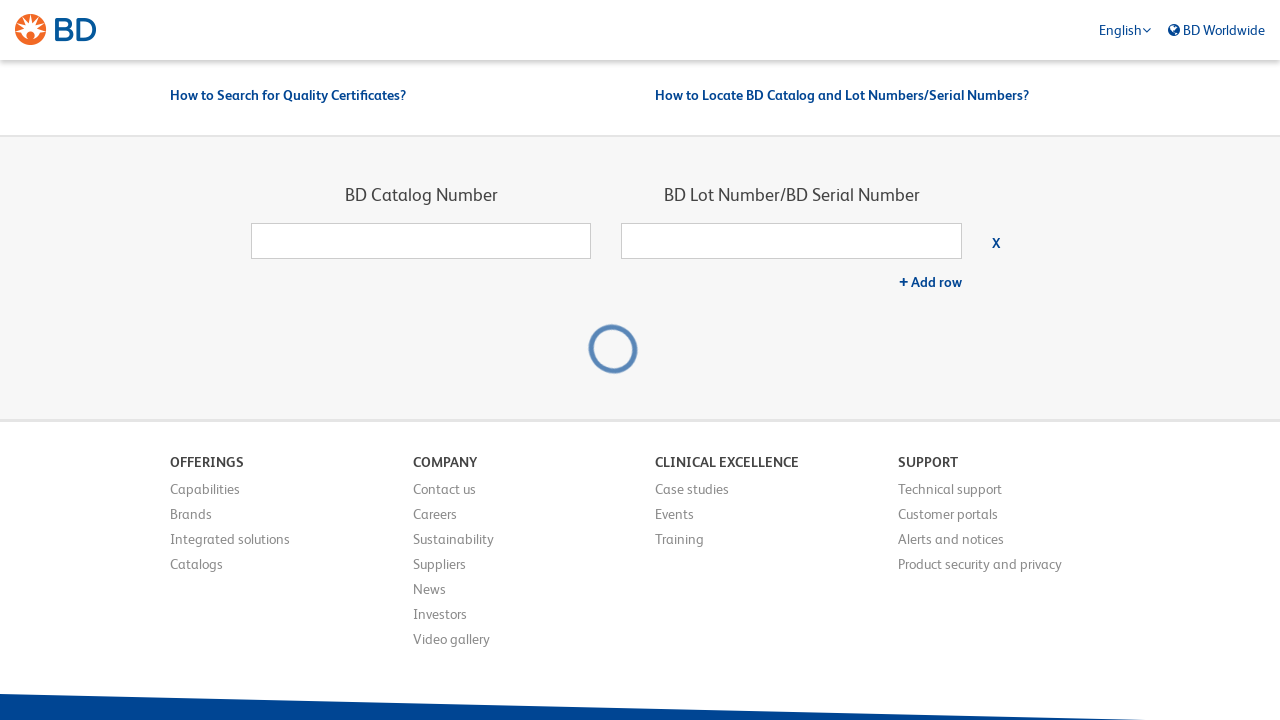

No results found for batch 3102726
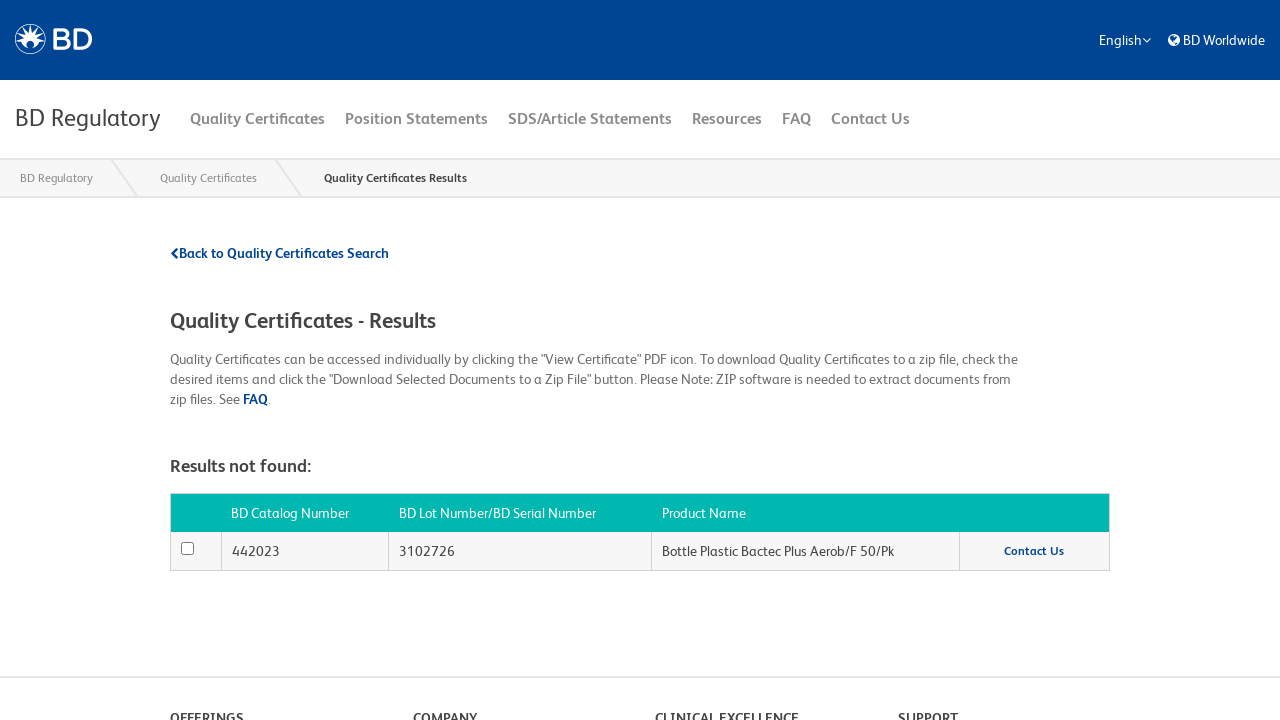

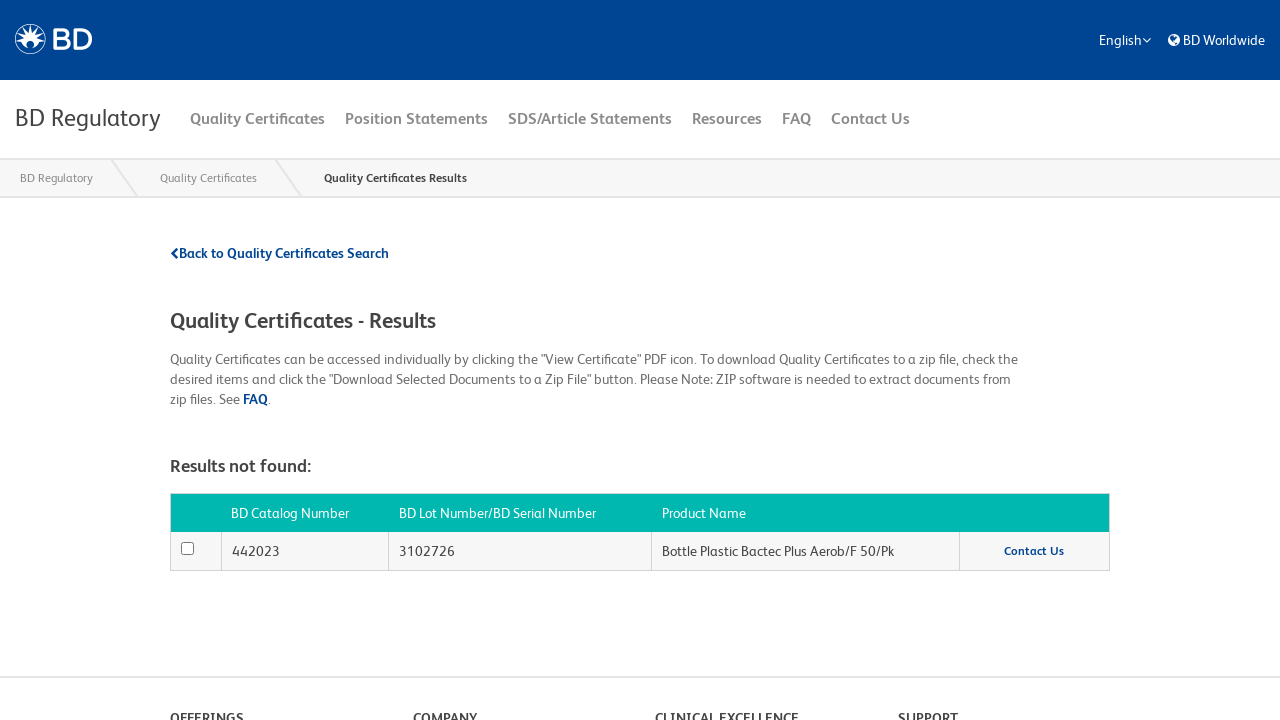